Navigates to Semantic UI dropdown examples page and identifies different types of dropdowns (single-select vs multi-select) by examining their CSS classes

Starting URL: https://semantic-ui.com/modules/dropdown.html

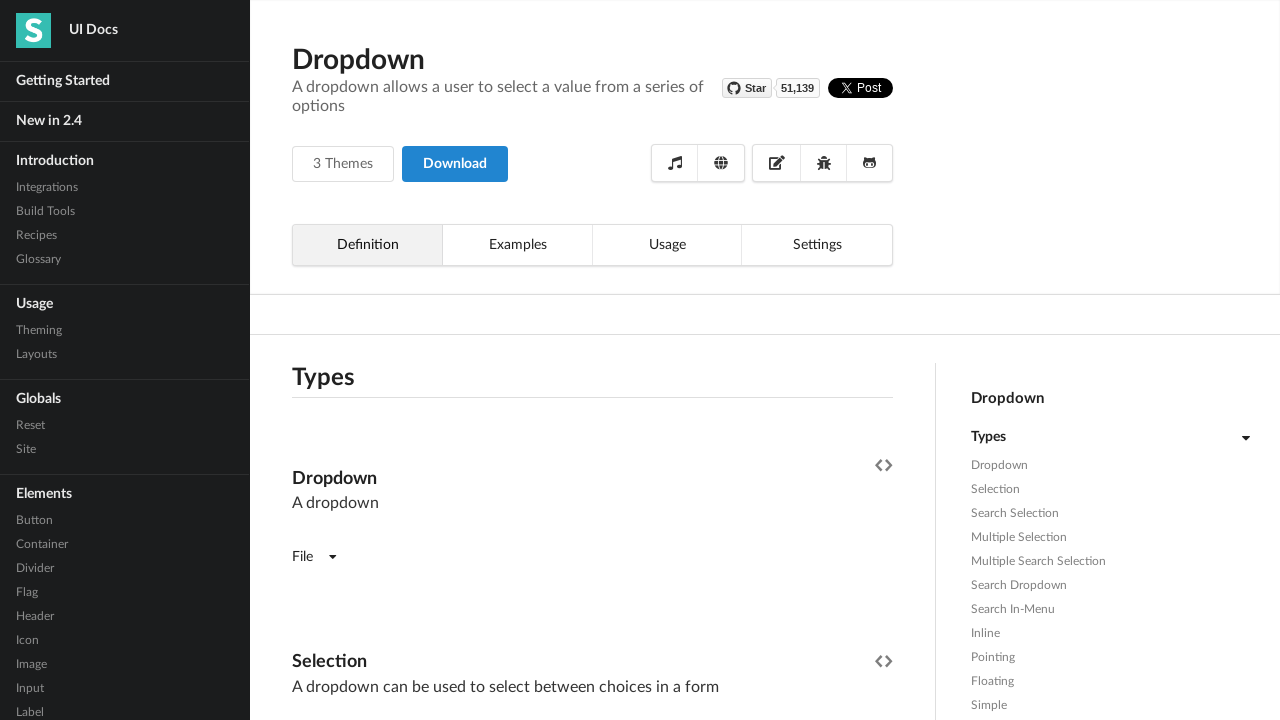

Waited for active tab with dropdowns to load
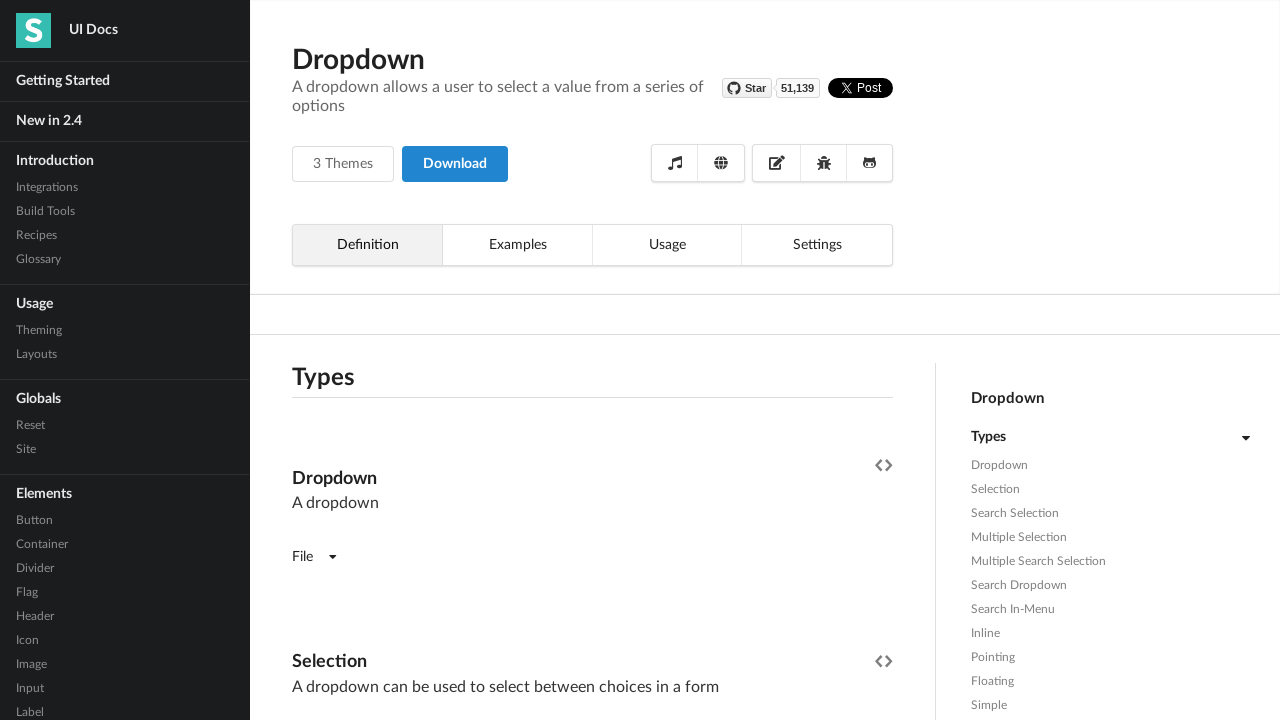

Located all dropdown elements on the active tab
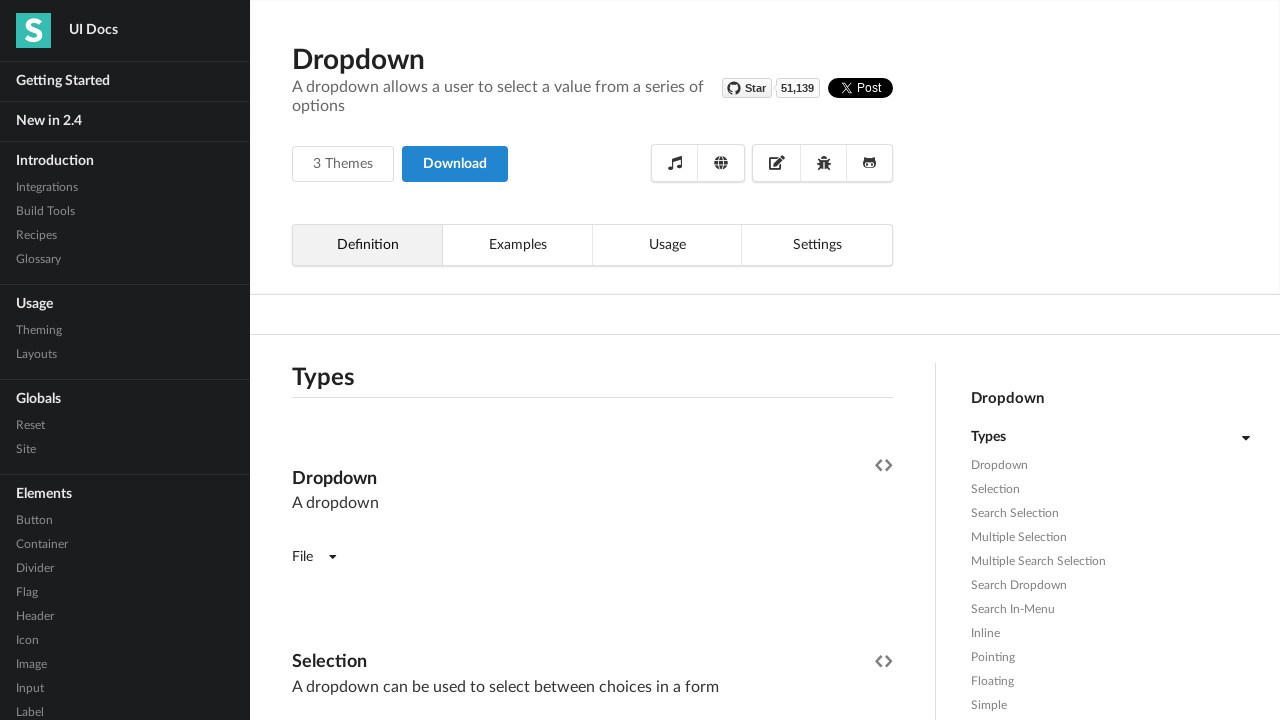

Identified and highlighted single-select dropdown with blue border
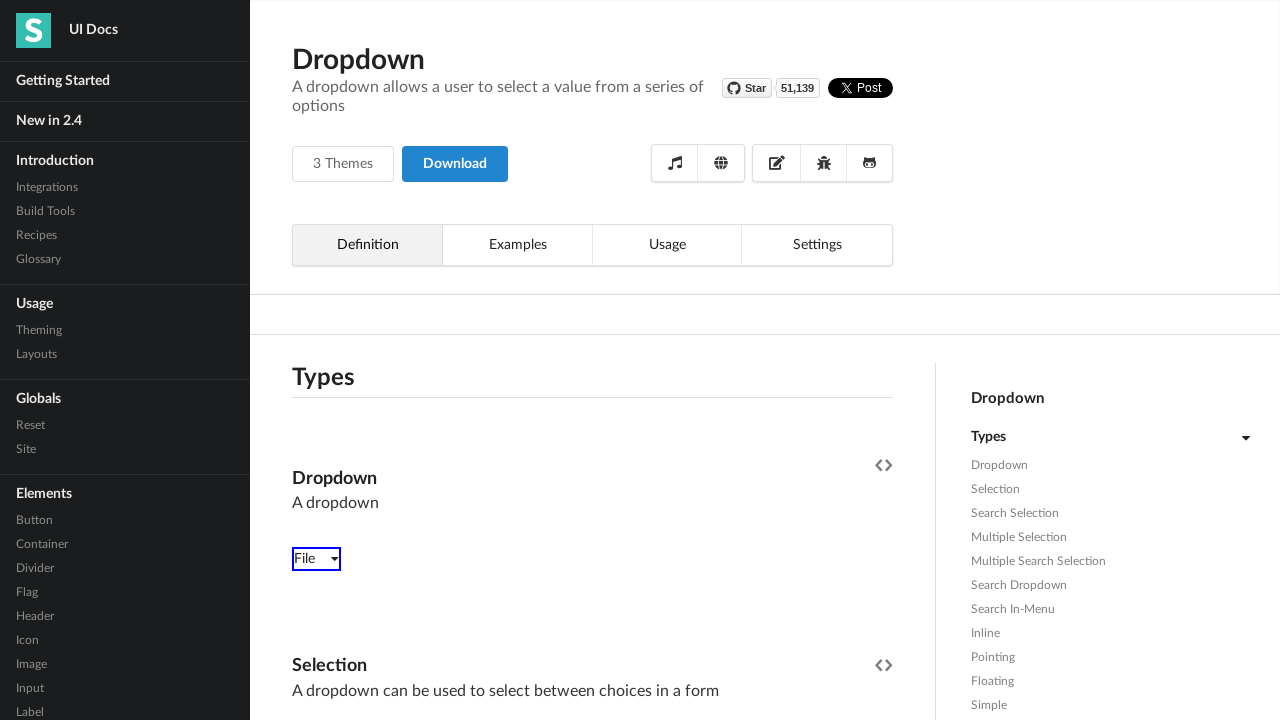

Identified and highlighted single-select dropdown with blue border
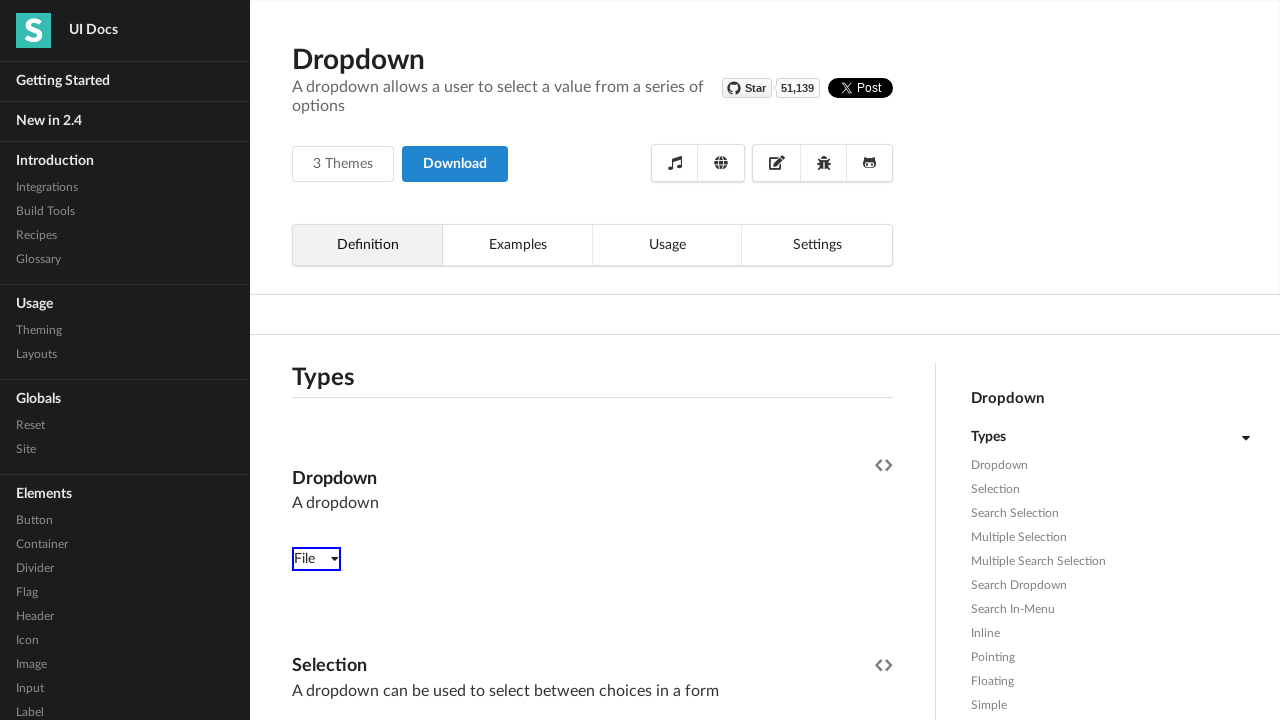

Identified and highlighted single-select dropdown with blue border
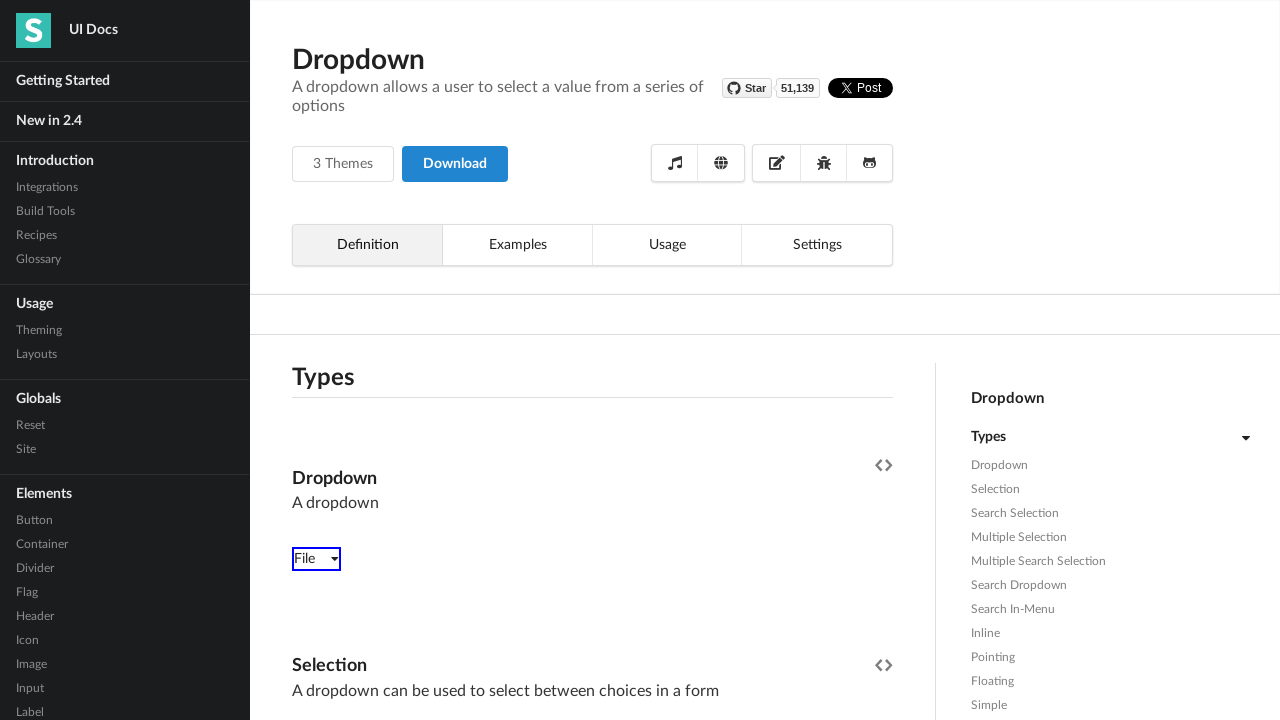

Identified and highlighted single-select dropdown with blue border
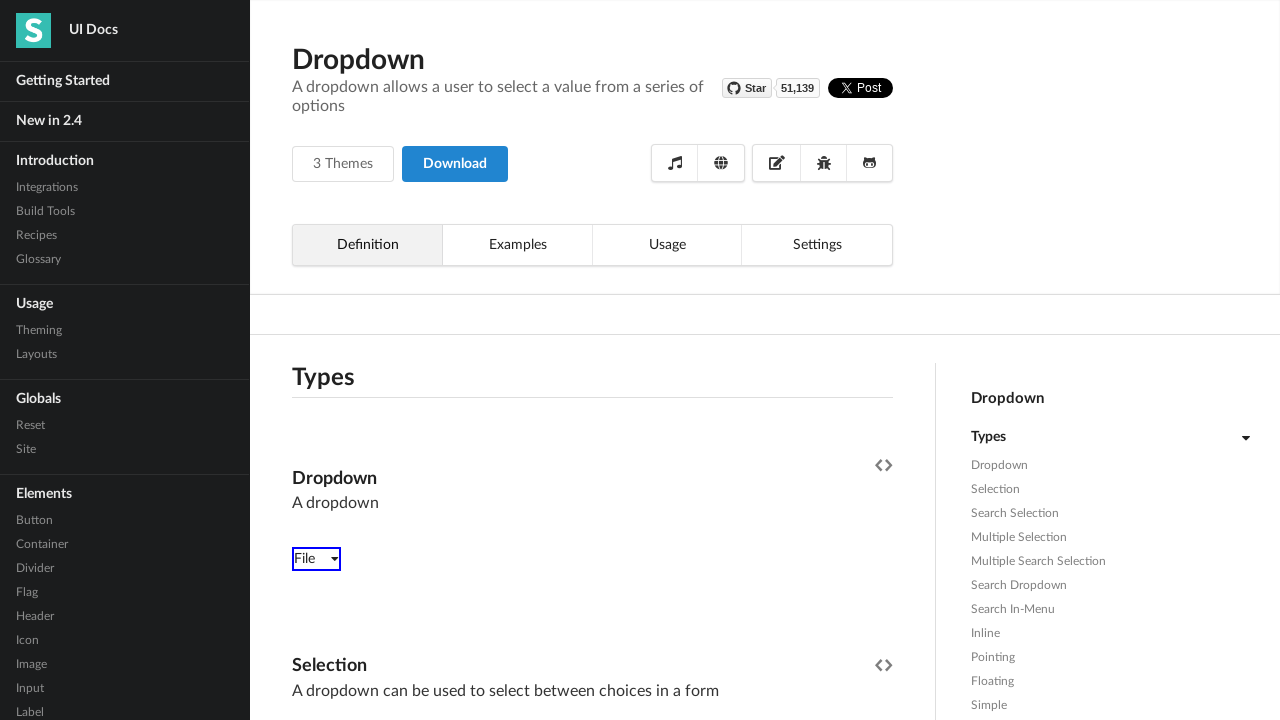

Identified and highlighted single-select dropdown with blue border
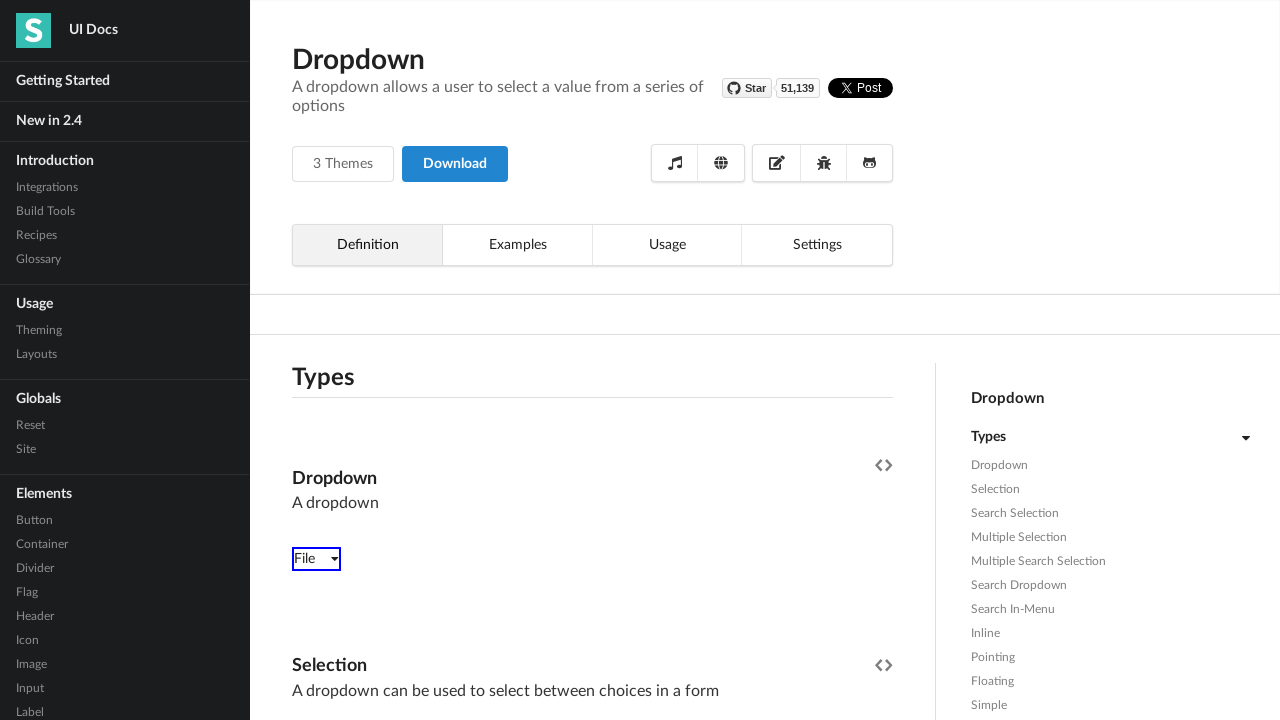

Identified and highlighted single-select dropdown with blue border
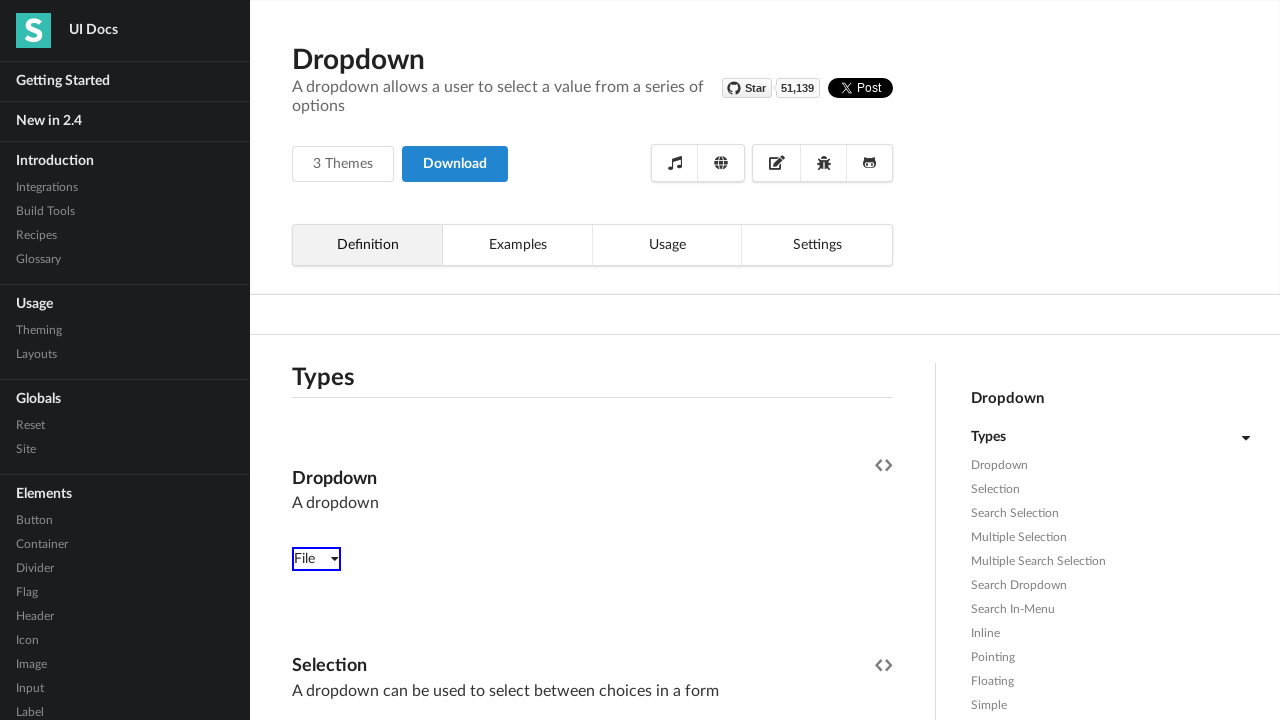

Identified multi-select dropdown
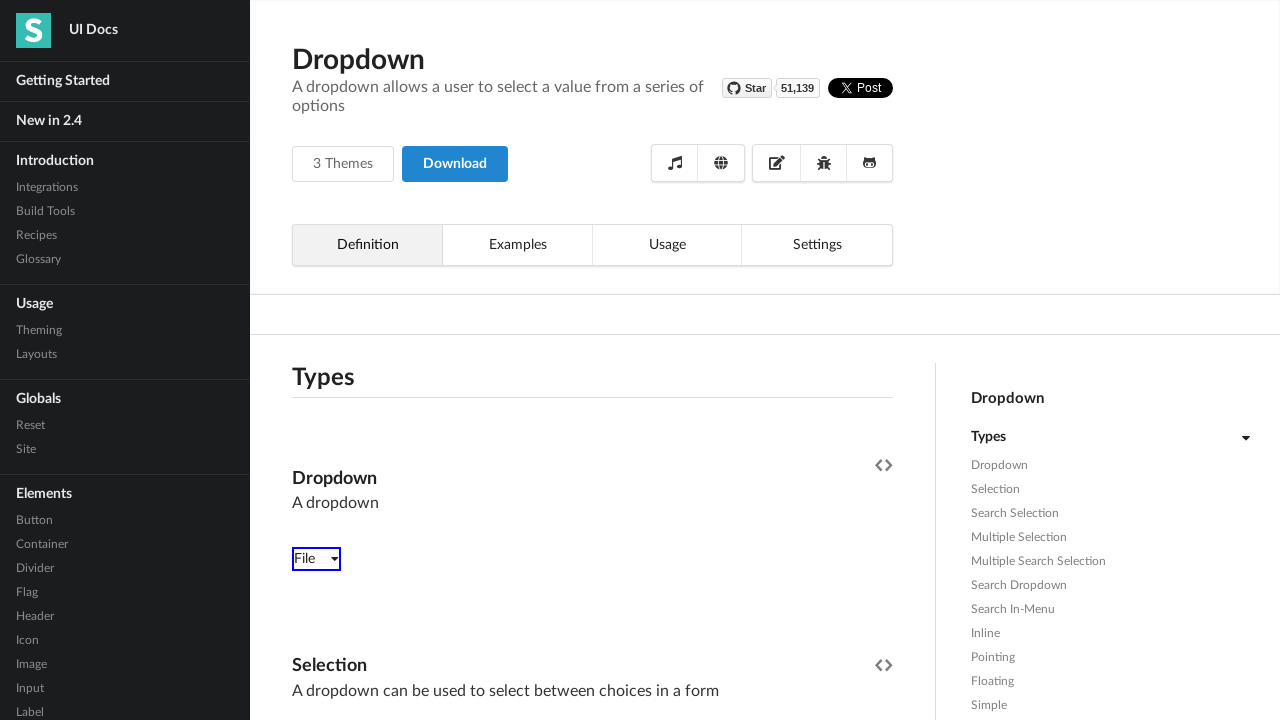

Identified multi-select dropdown
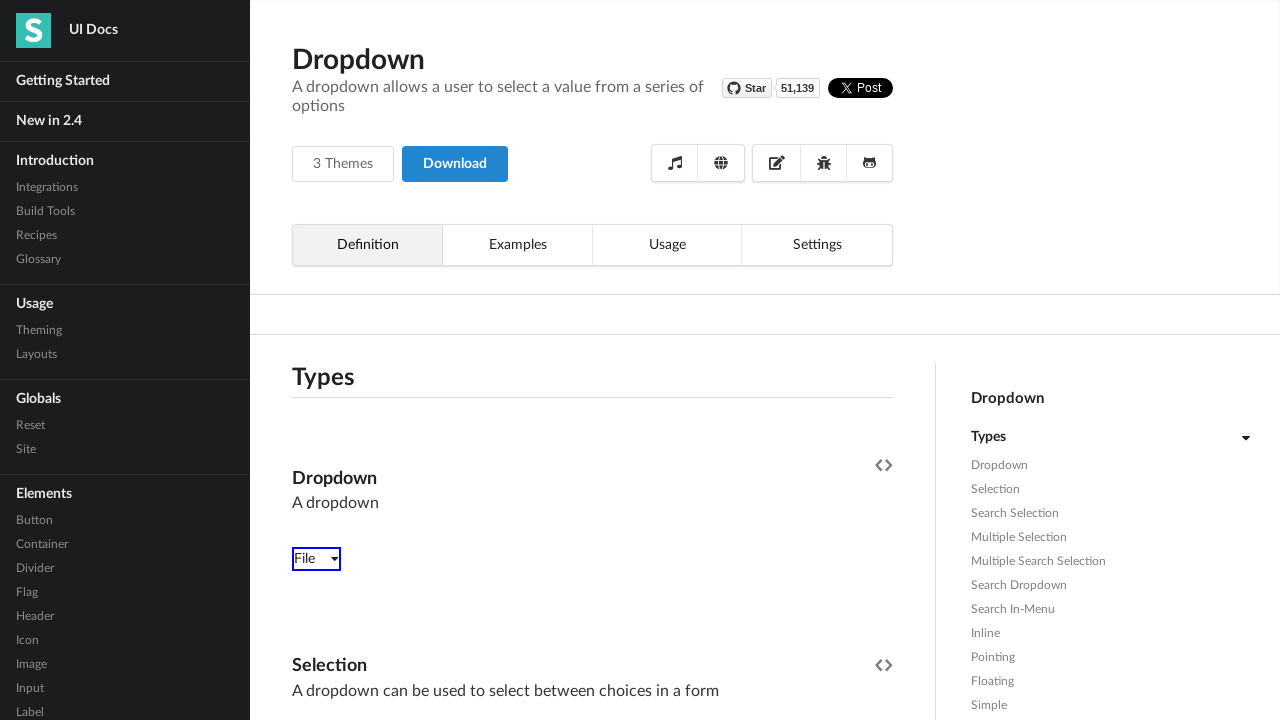

Identified multi-select dropdown
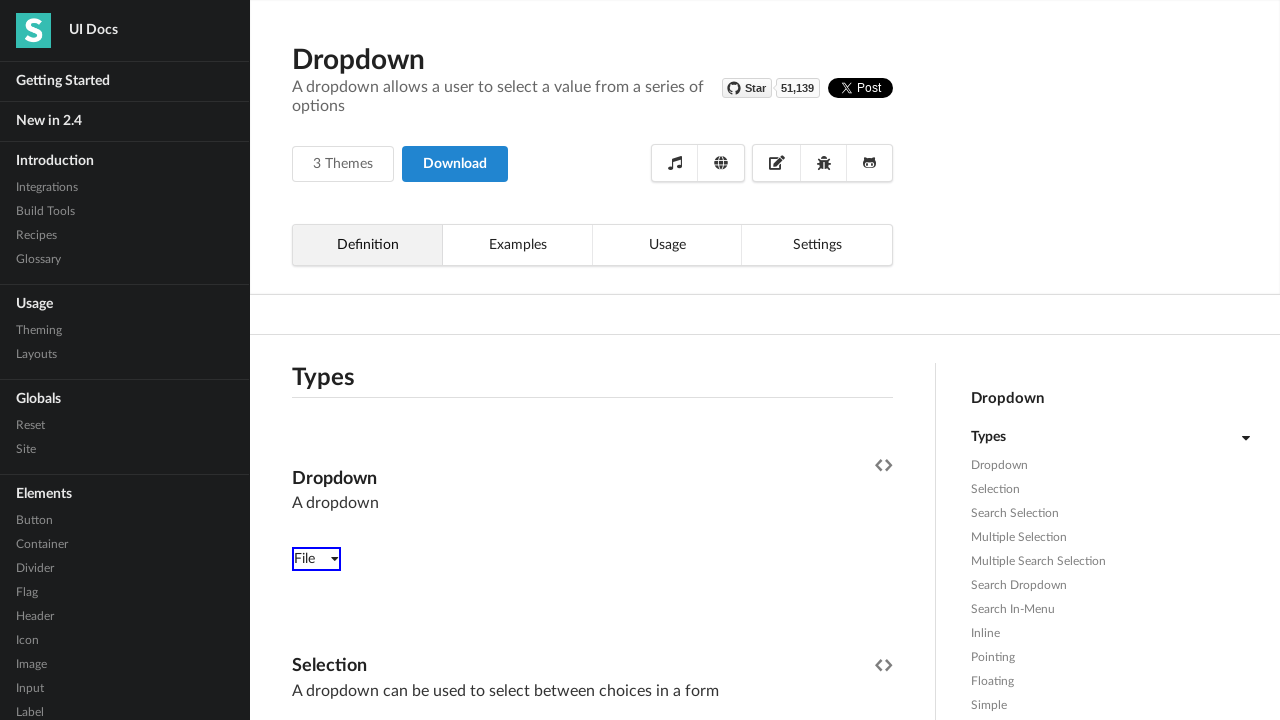

Identified and highlighted single-select dropdown with blue border
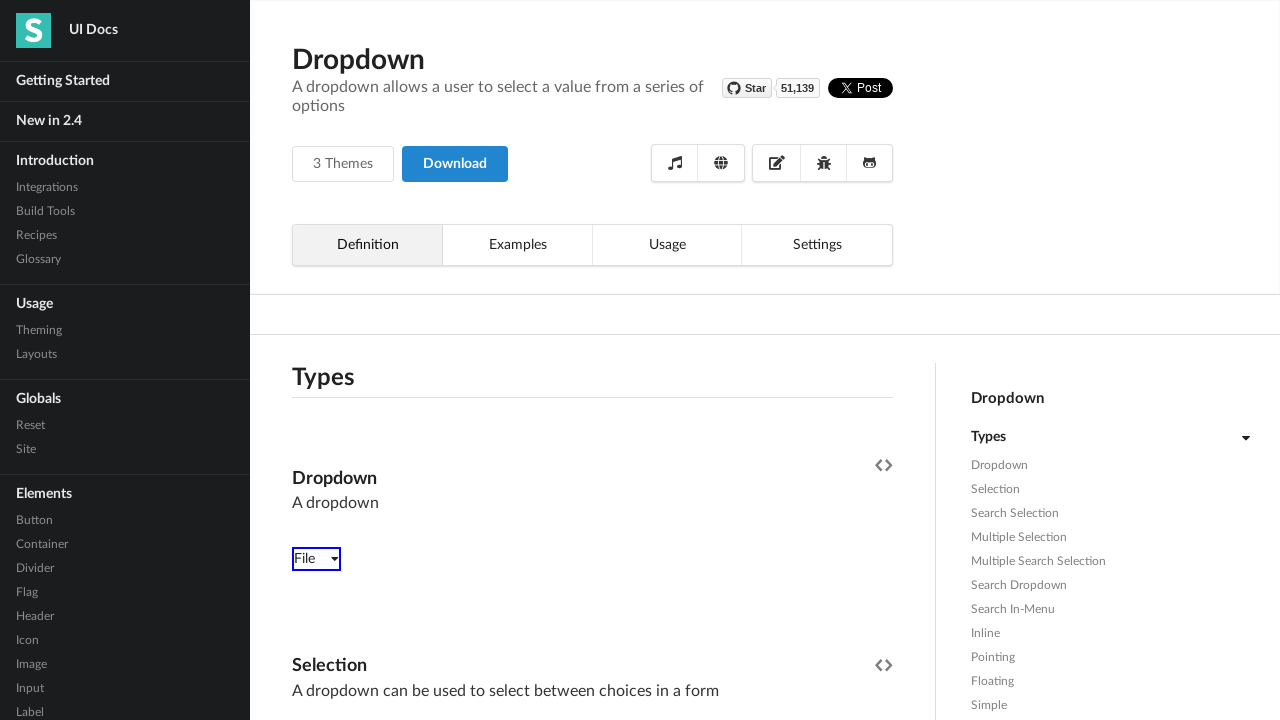

Identified and highlighted single-select dropdown with blue border
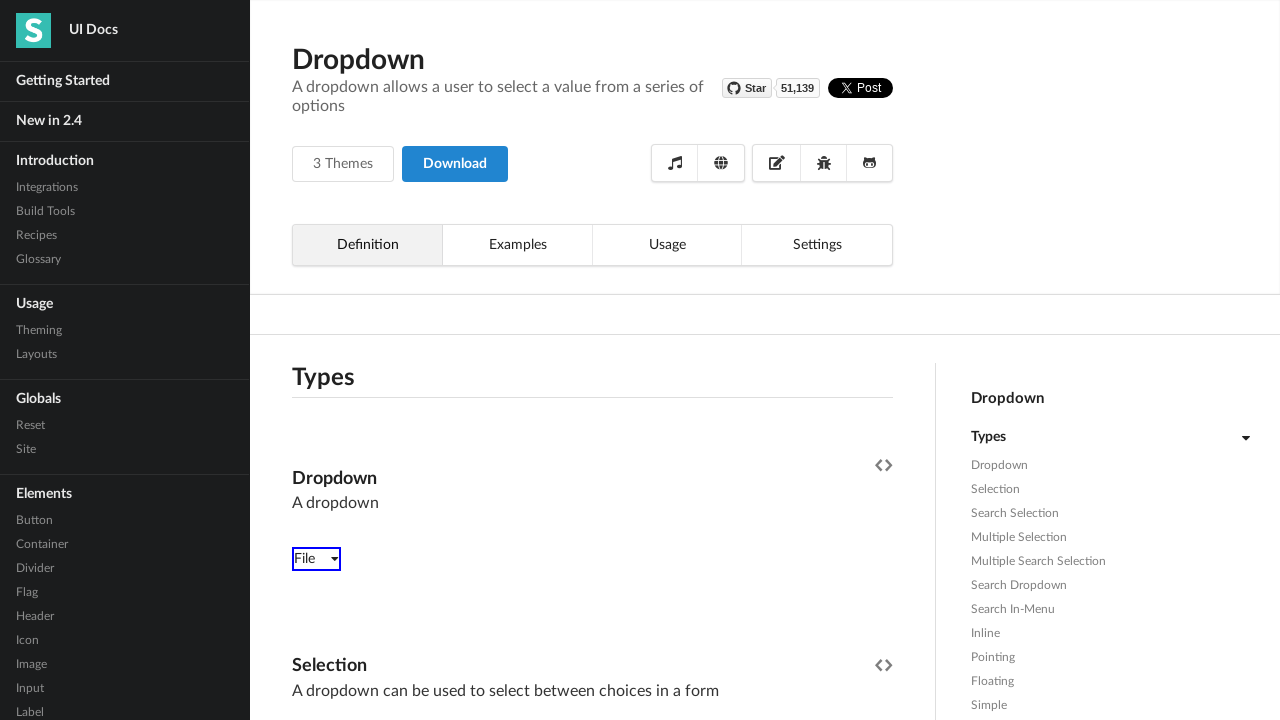

Identified multi-select dropdown
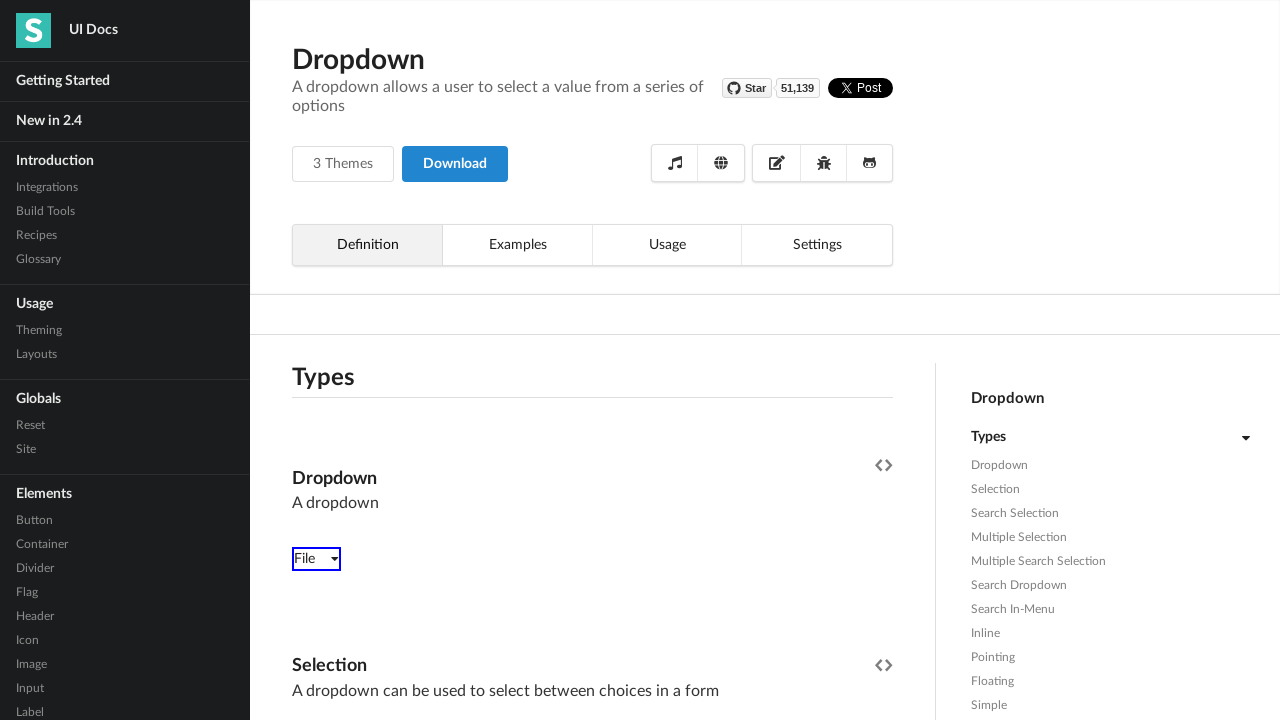

Identified and highlighted single-select dropdown with blue border
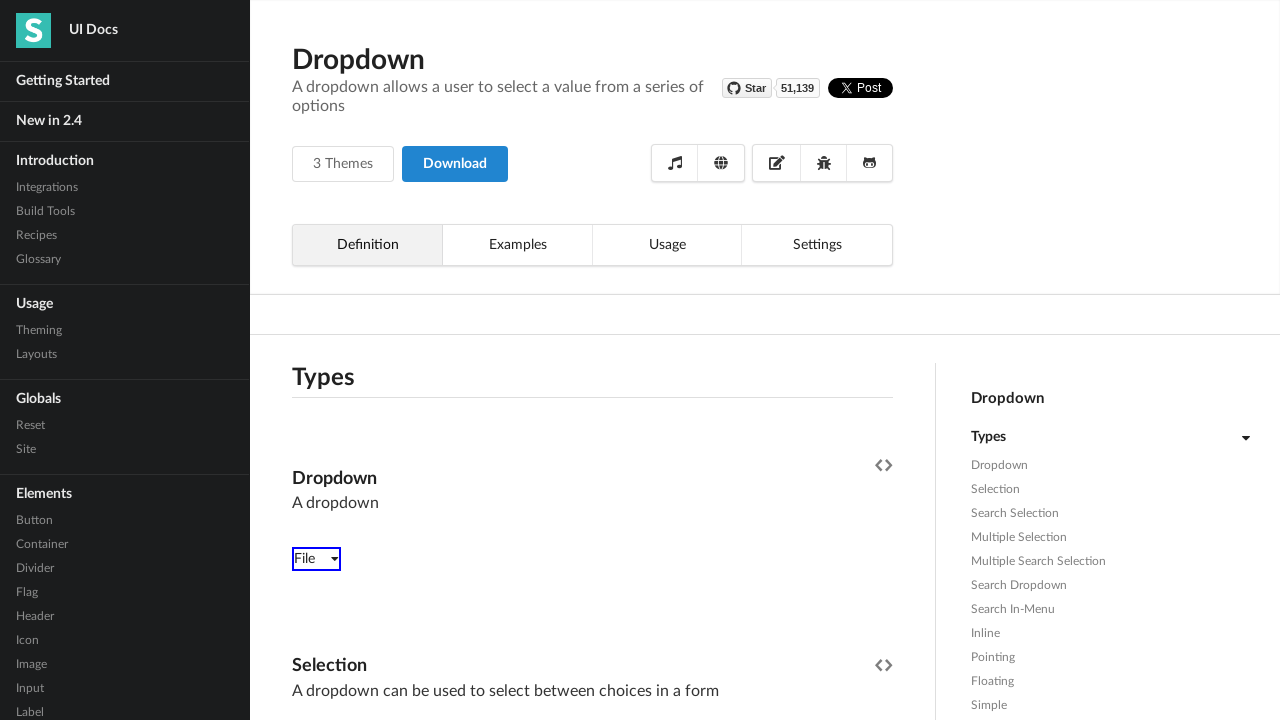

Identified and highlighted single-select dropdown with blue border
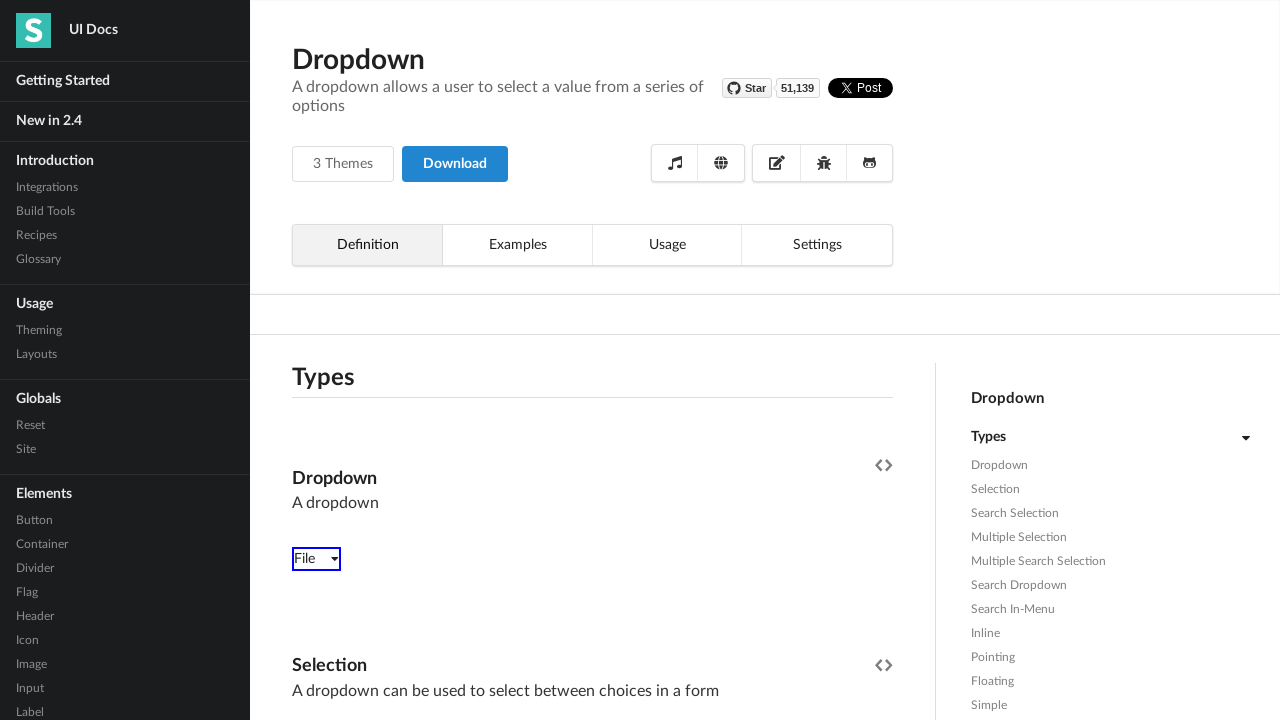

Identified and highlighted single-select dropdown with blue border
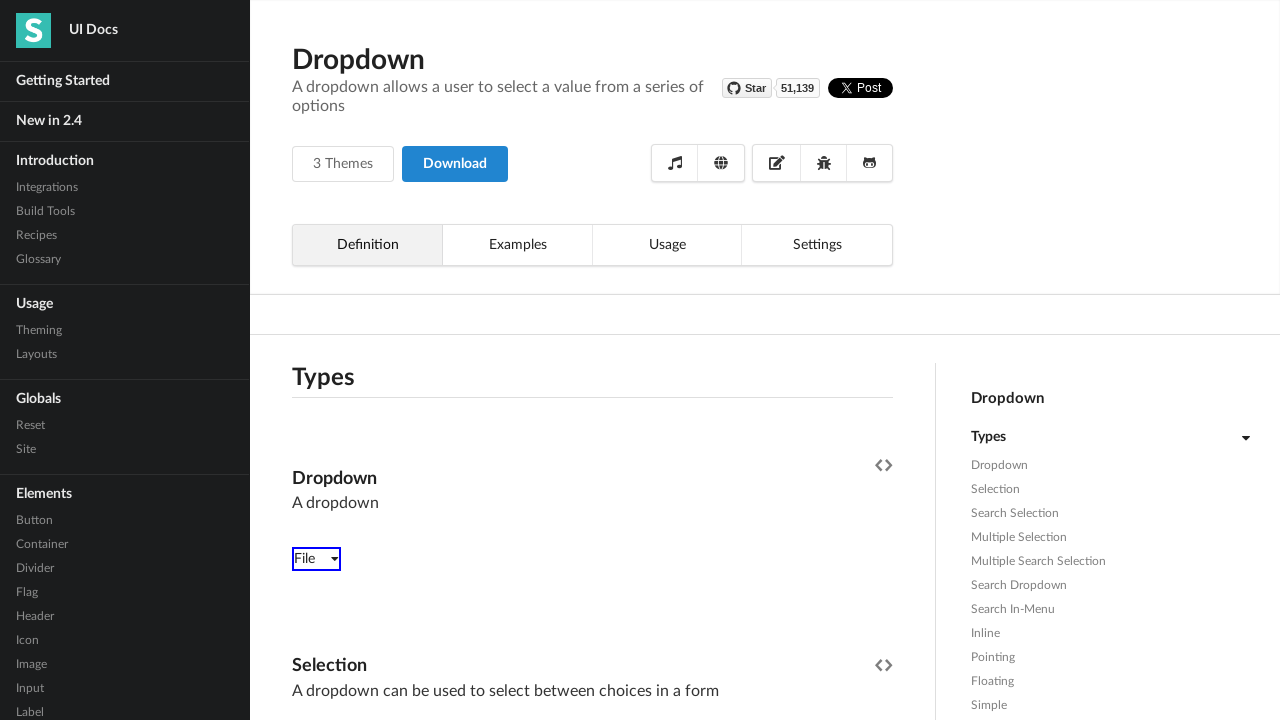

Identified and highlighted single-select dropdown with blue border
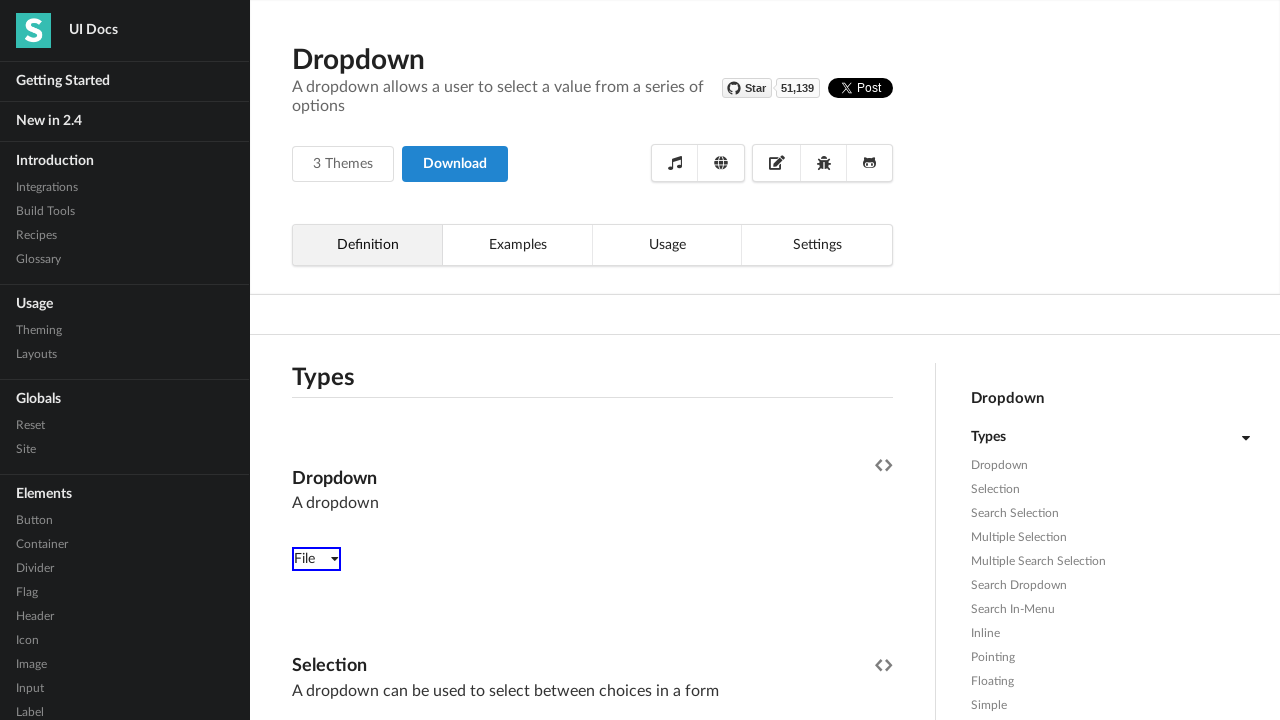

Identified and highlighted single-select dropdown with blue border
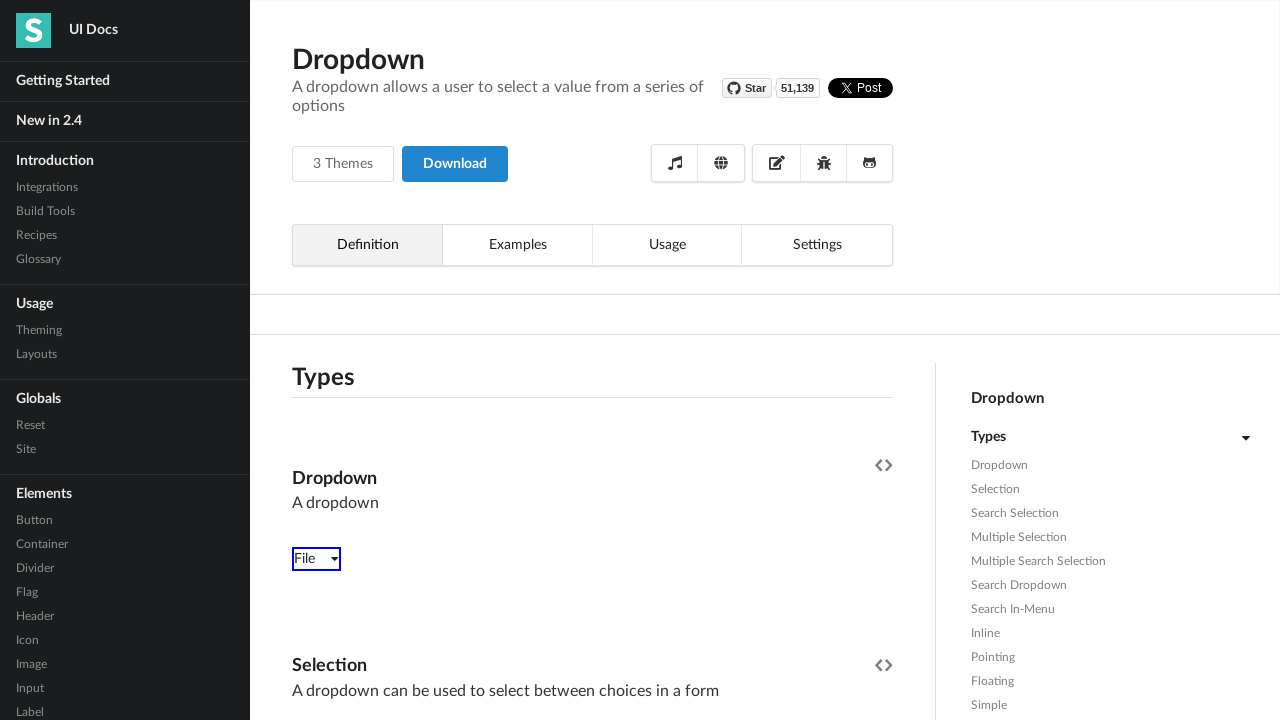

Identified and highlighted single-select dropdown with blue border
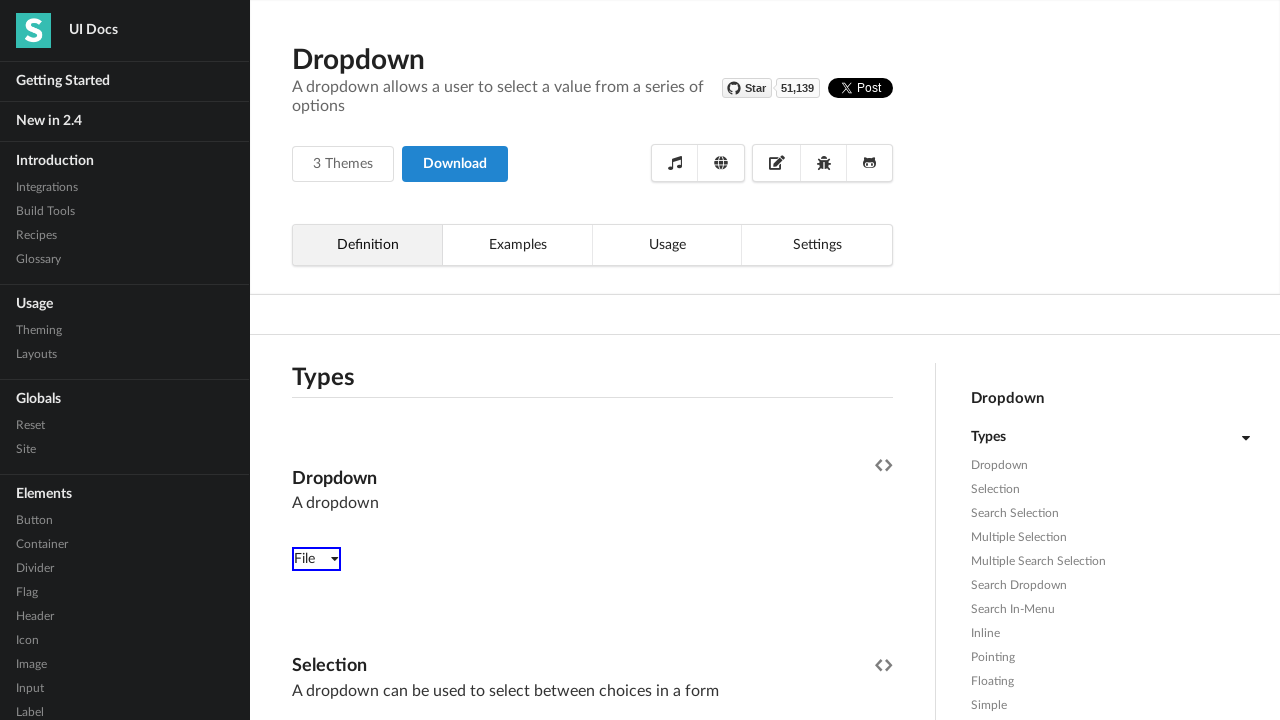

Identified and highlighted single-select dropdown with blue border
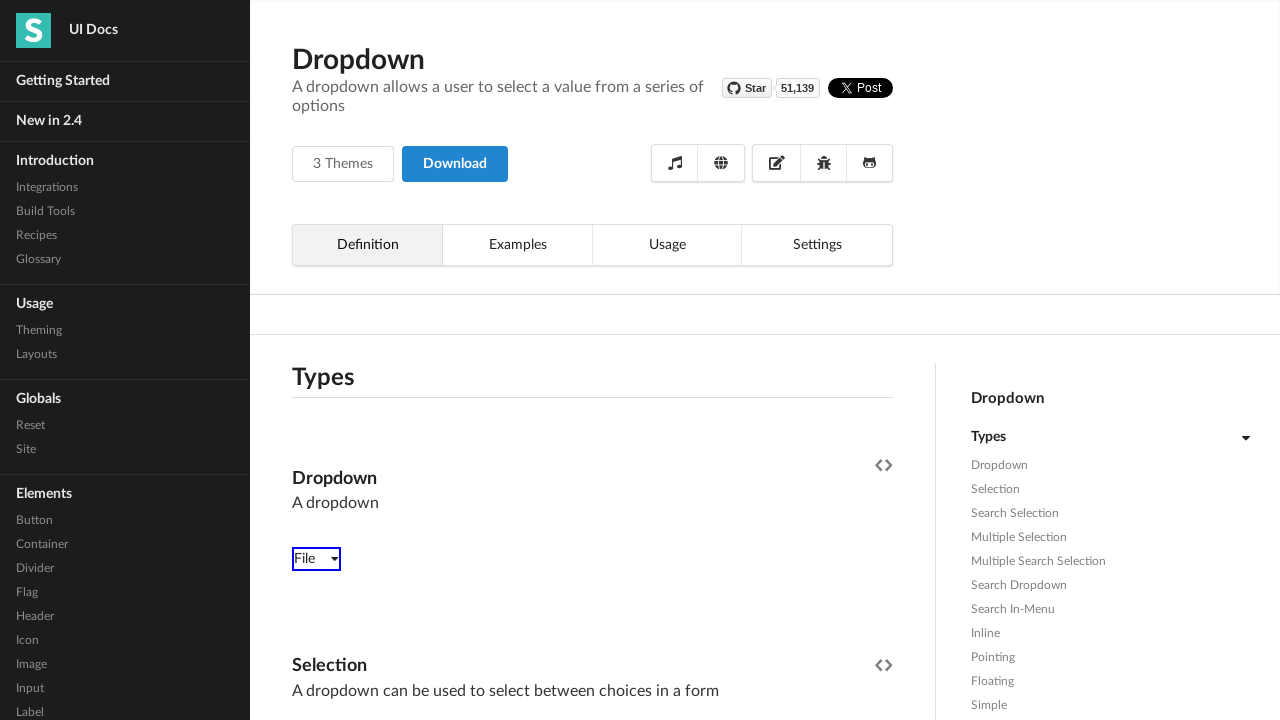

Identified and highlighted single-select dropdown with blue border
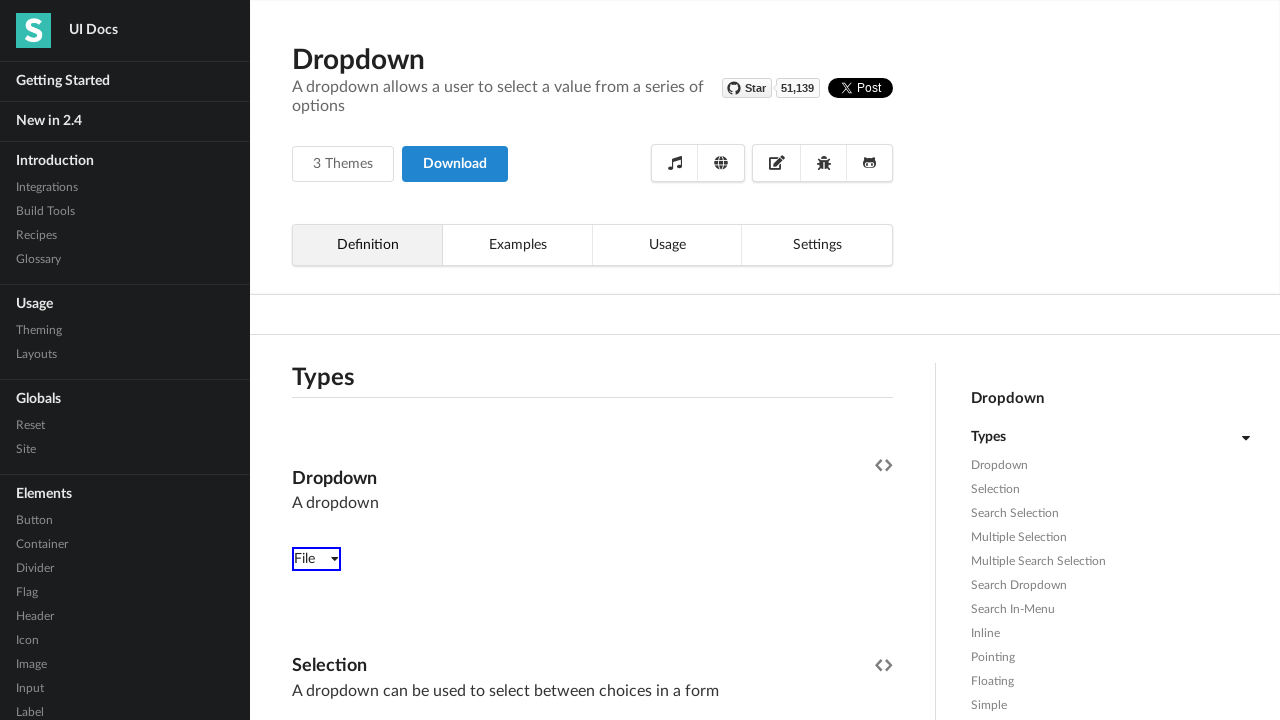

Identified and highlighted single-select dropdown with blue border
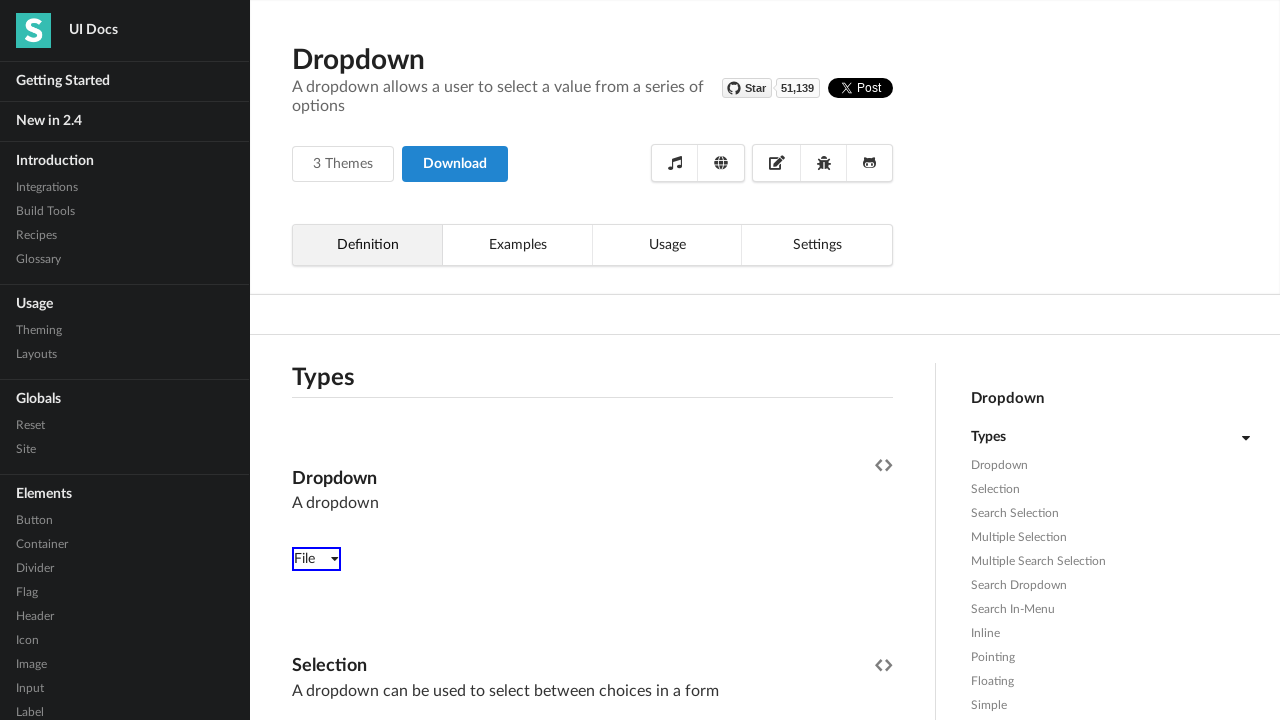

Identified and highlighted single-select dropdown with blue border
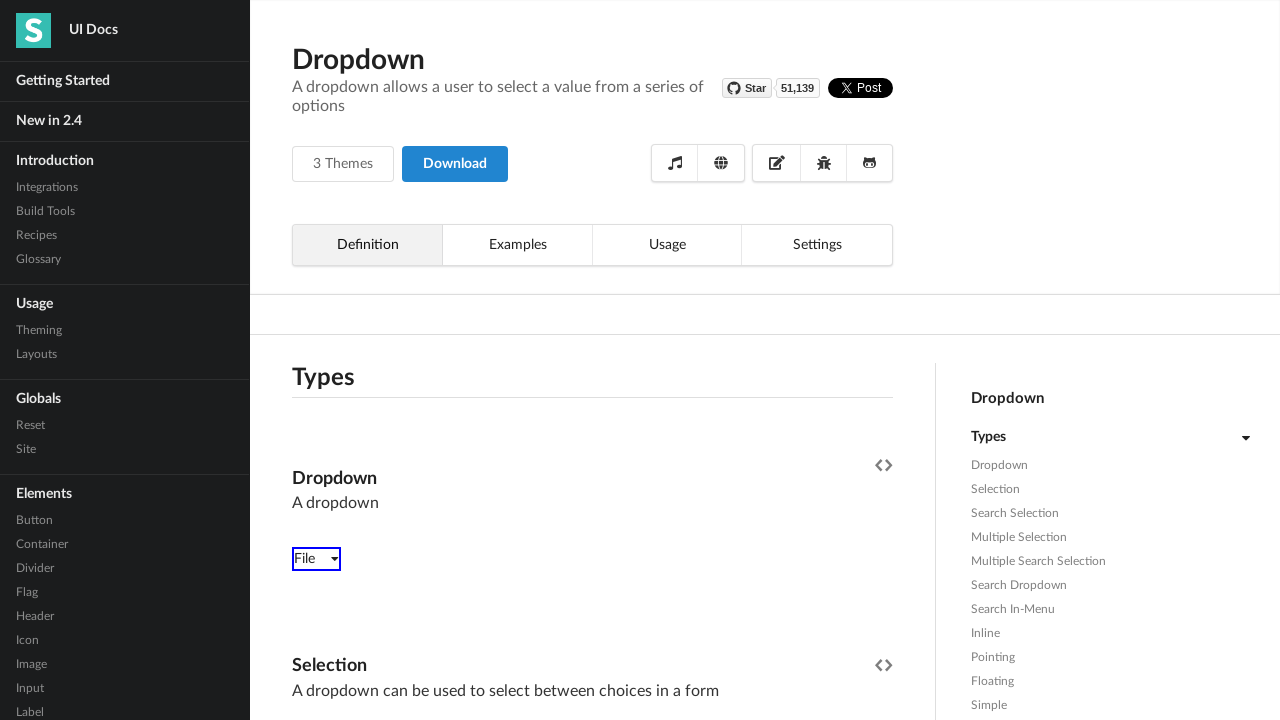

Identified and highlighted single-select dropdown with blue border
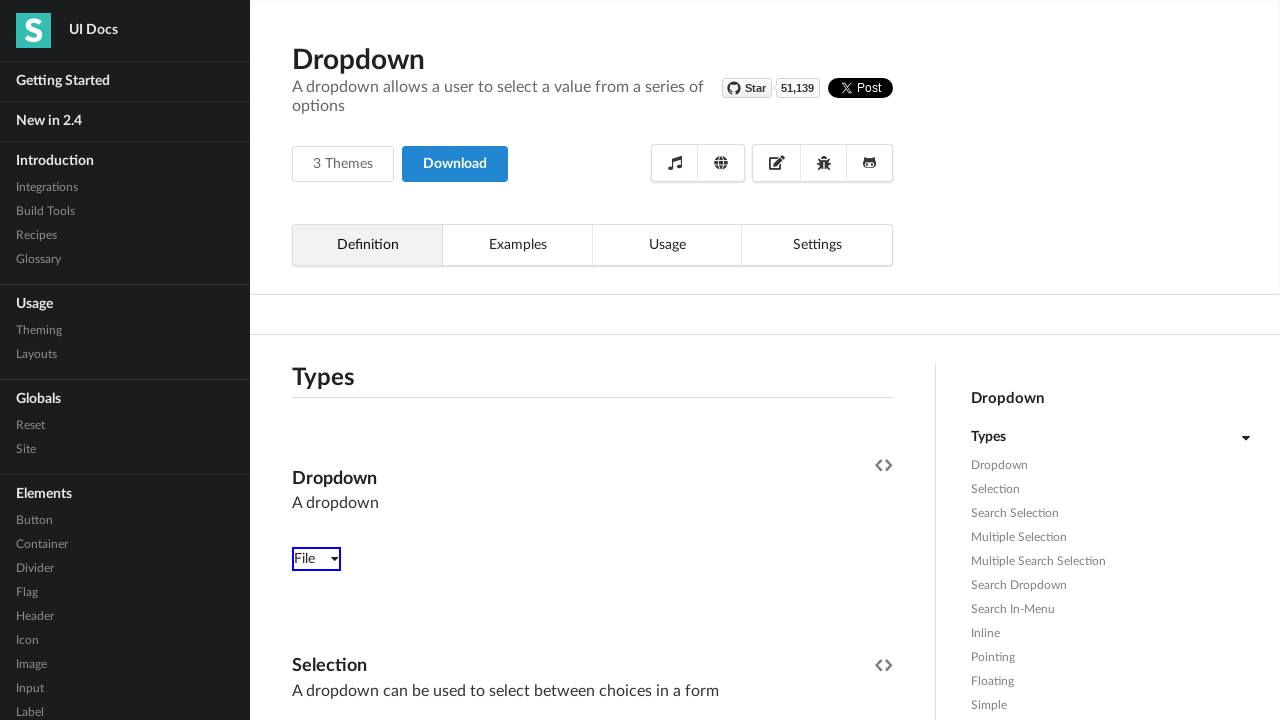

Identified and highlighted single-select dropdown with blue border
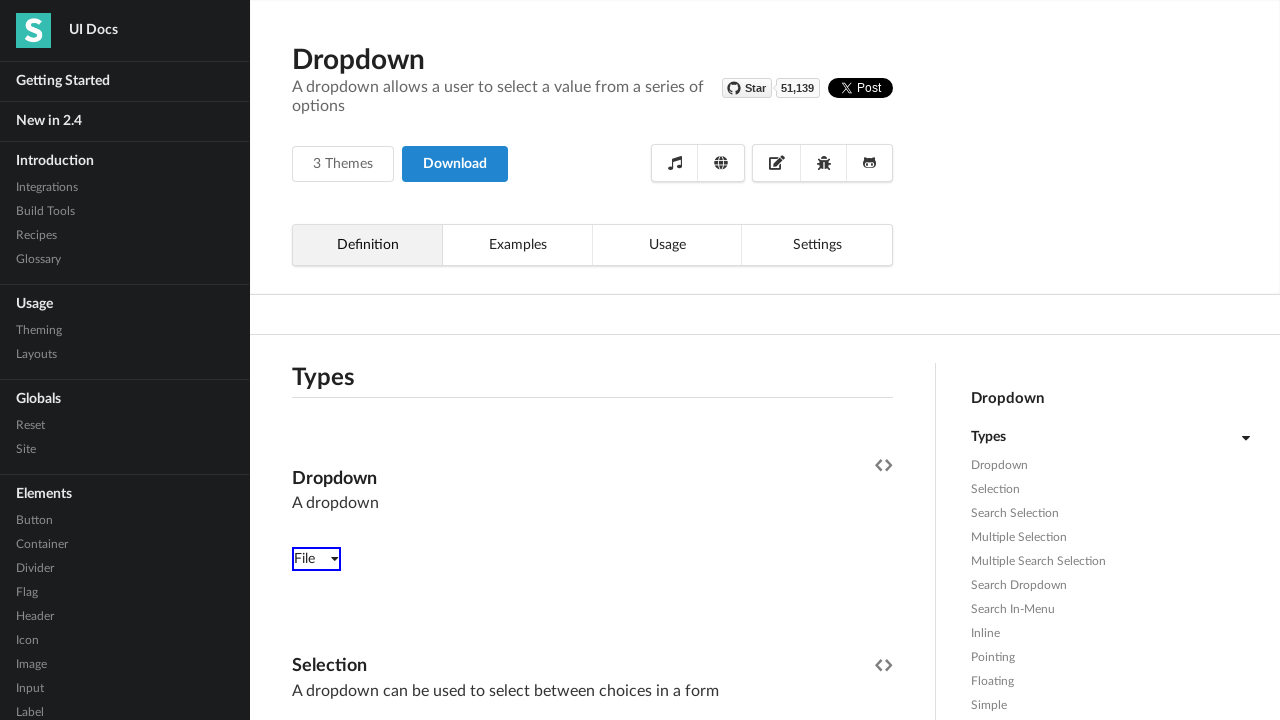

Identified and highlighted single-select dropdown with blue border
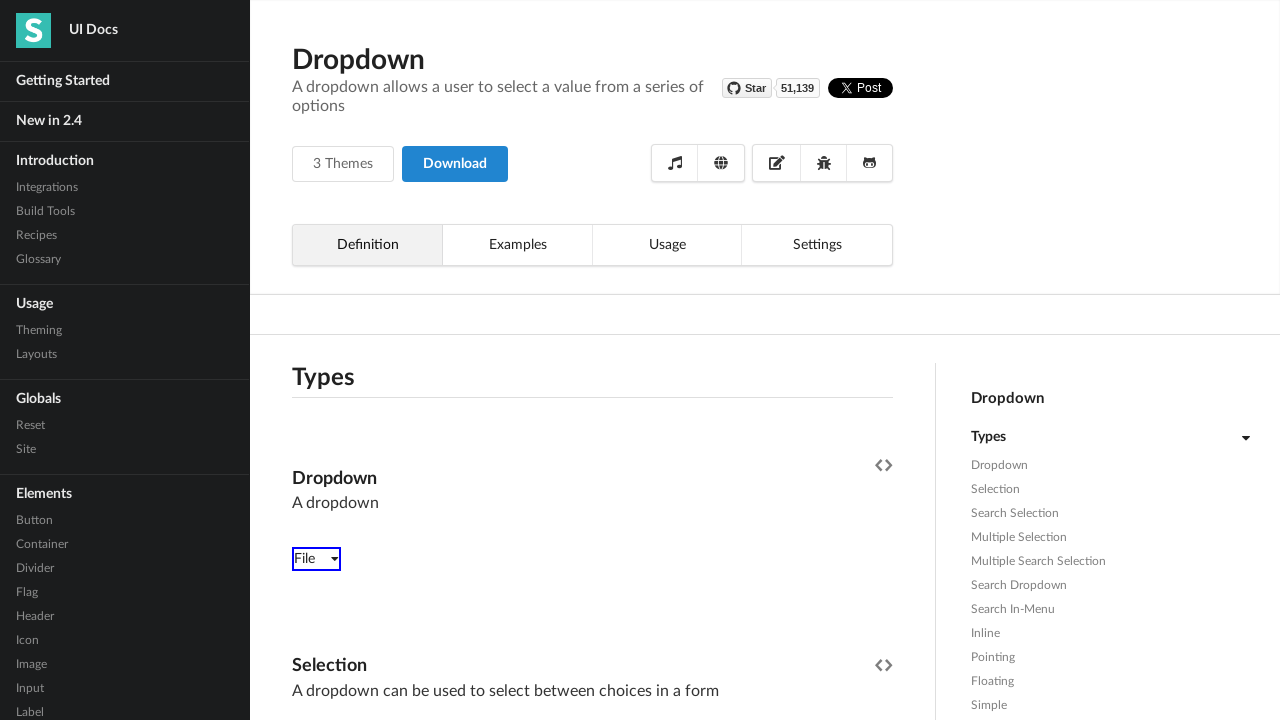

Identified and highlighted single-select dropdown with blue border
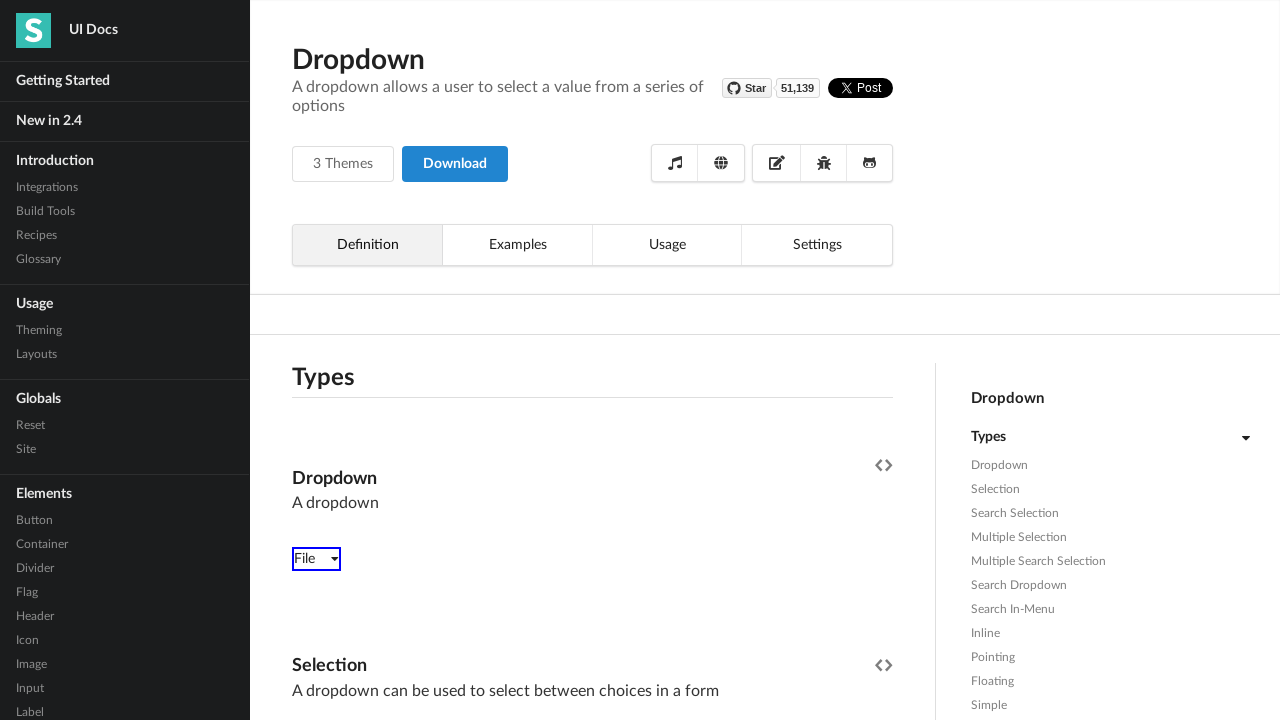

Identified and highlighted single-select dropdown with blue border
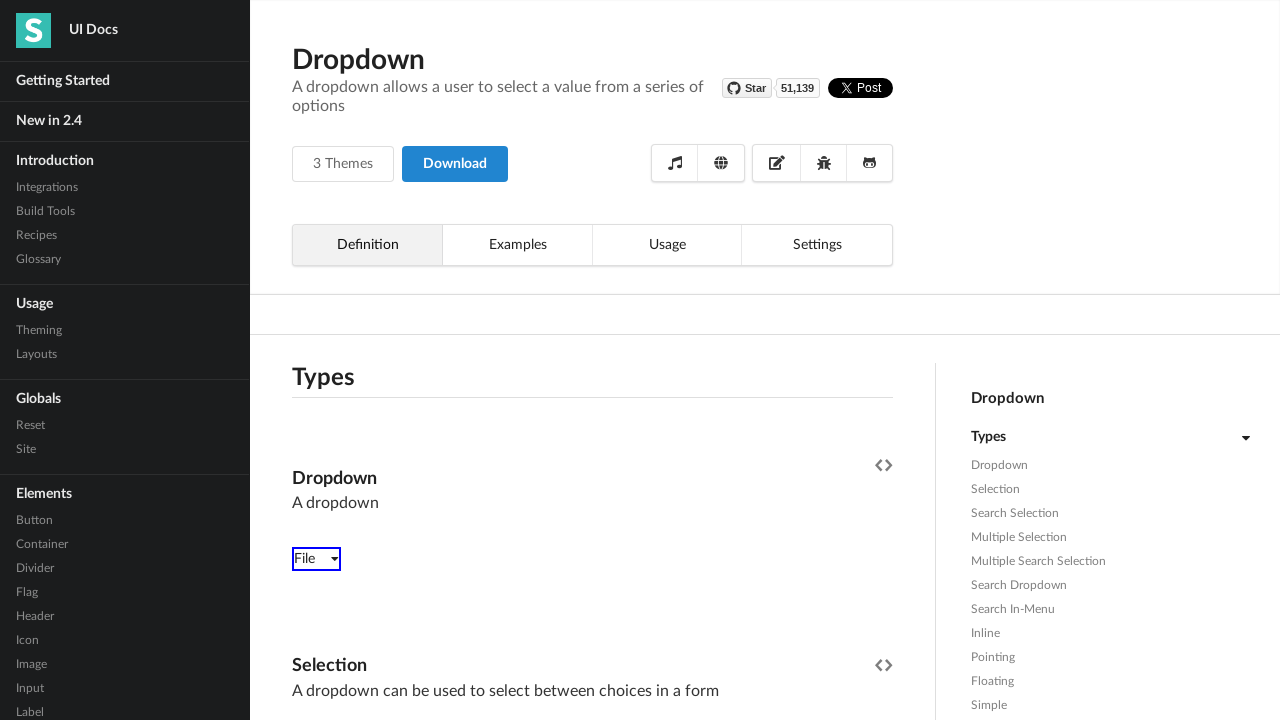

Identified and highlighted single-select dropdown with blue border
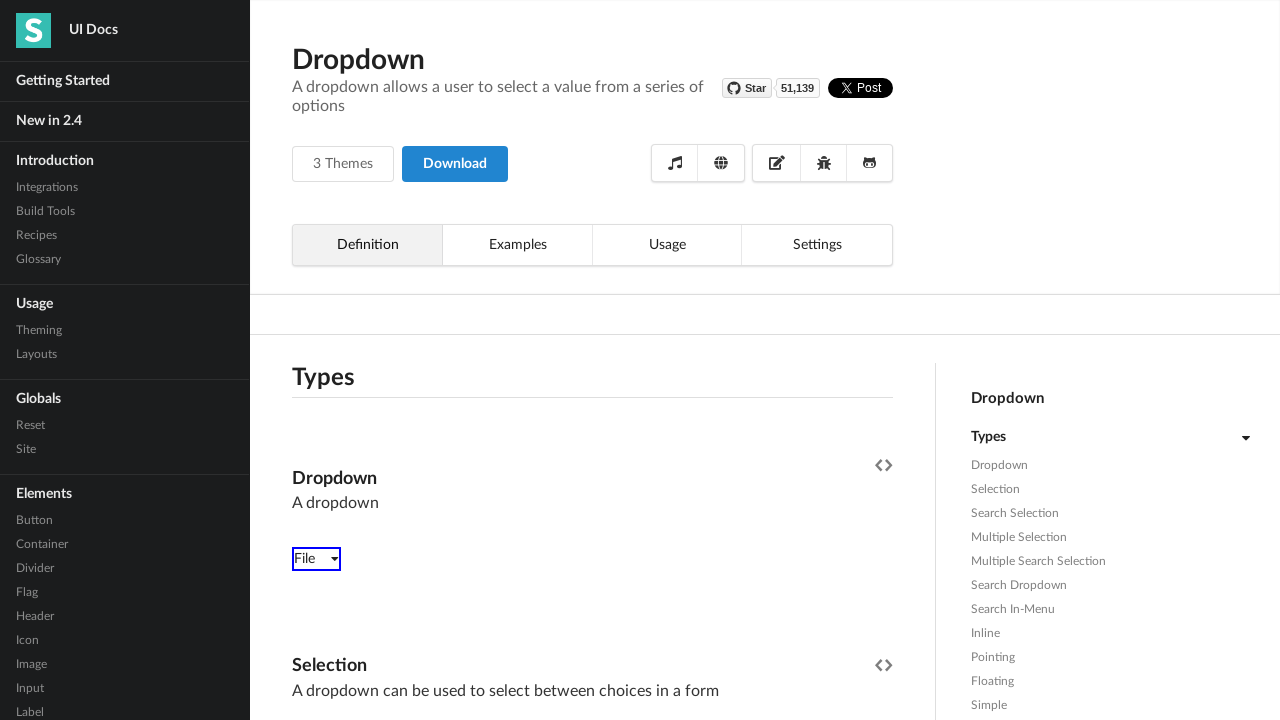

Identified multi-select dropdown
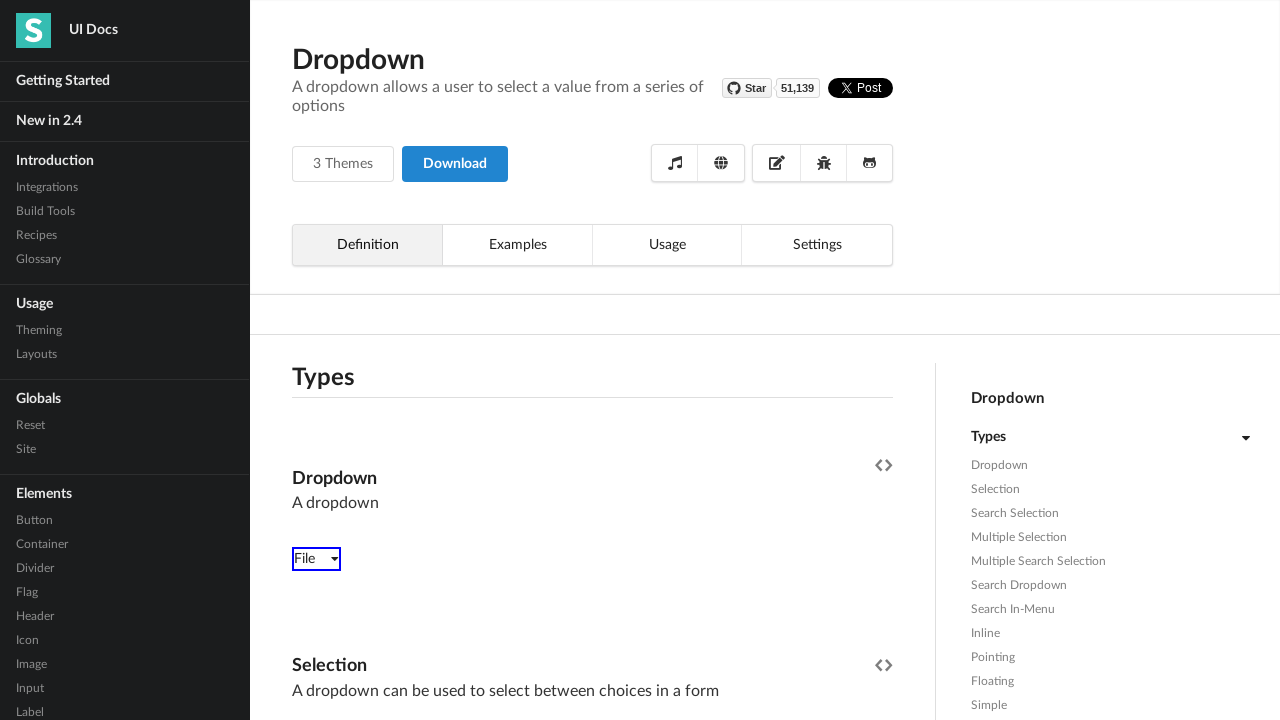

Identified and highlighted single-select dropdown with blue border
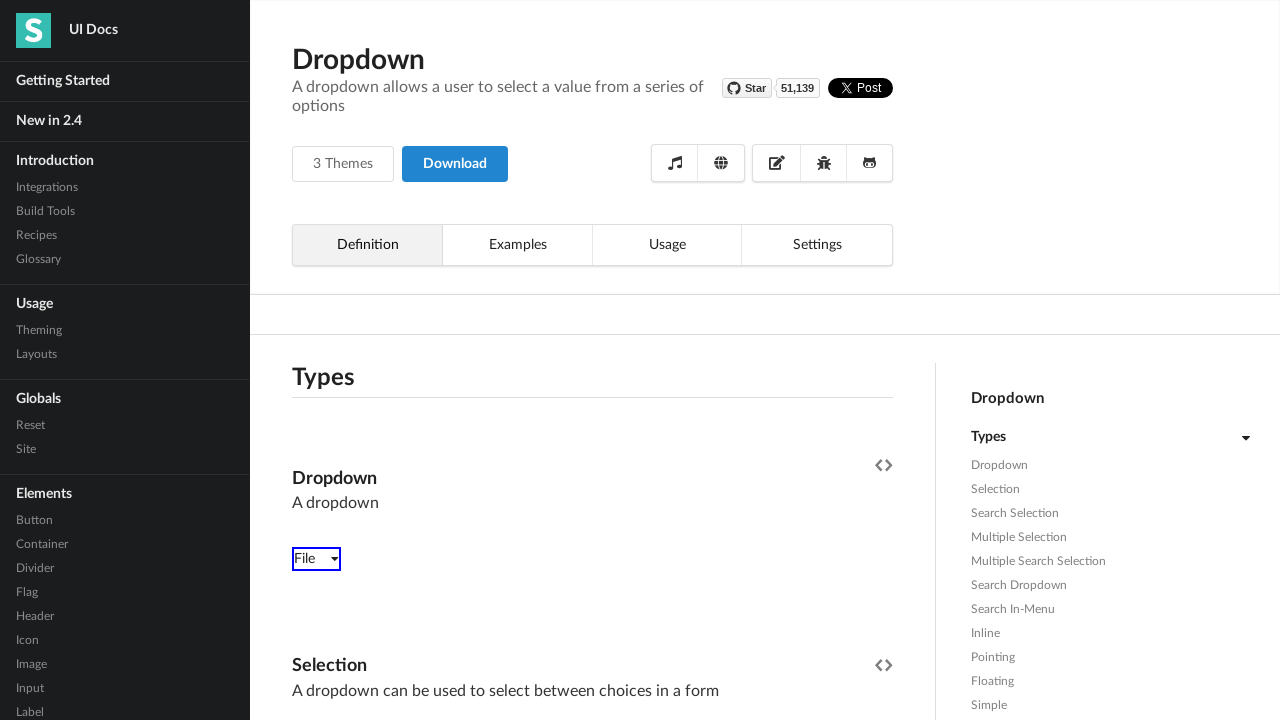

Identified and highlighted single-select dropdown with blue border
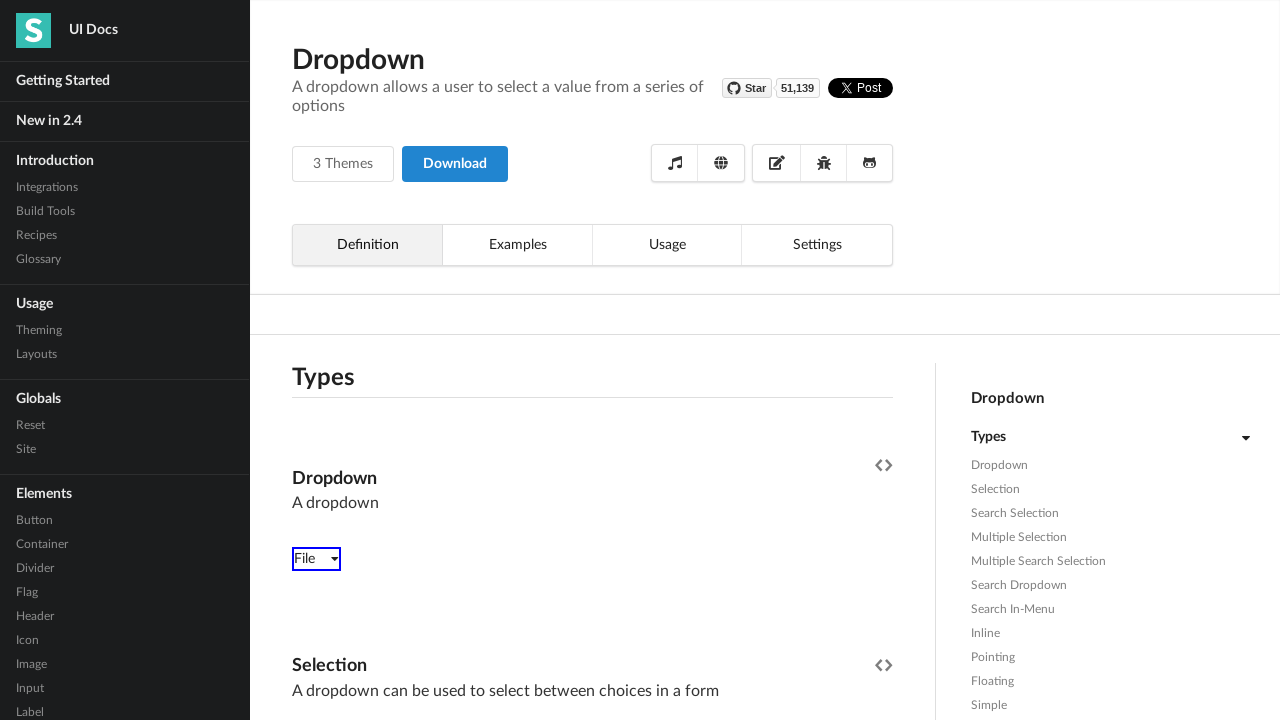

Identified and highlighted single-select dropdown with blue border
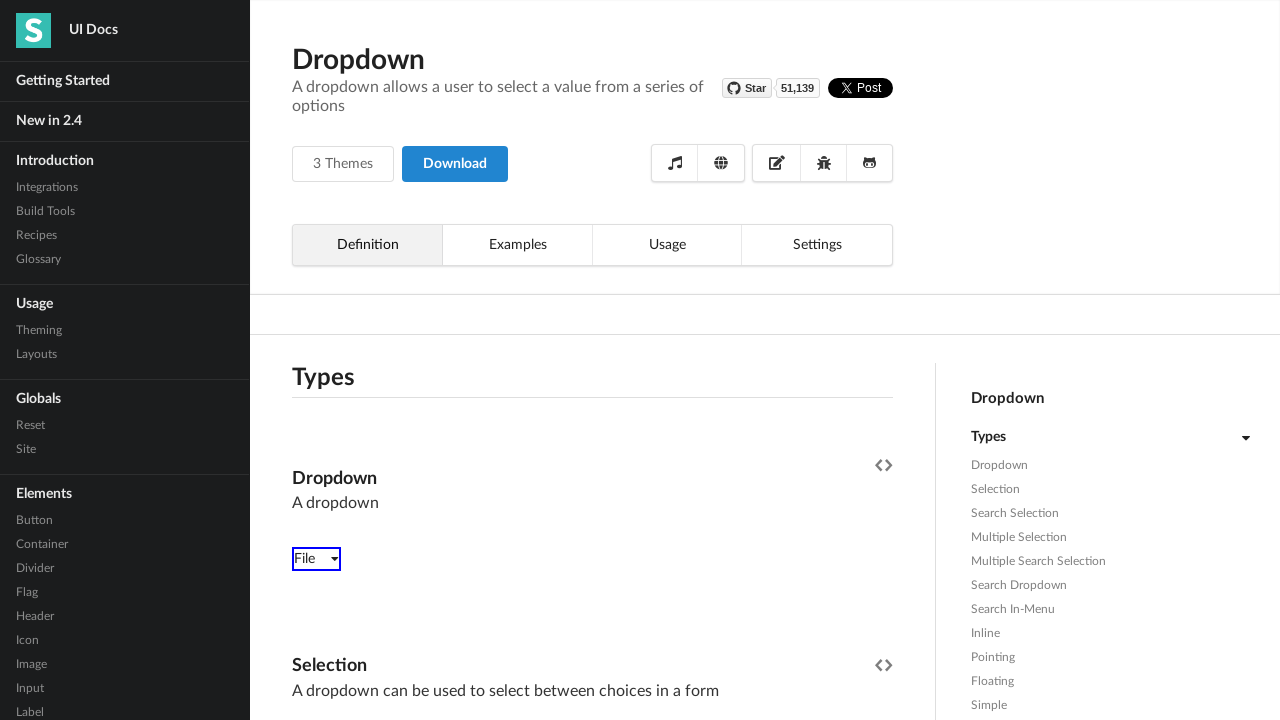

Identified and highlighted single-select dropdown with blue border
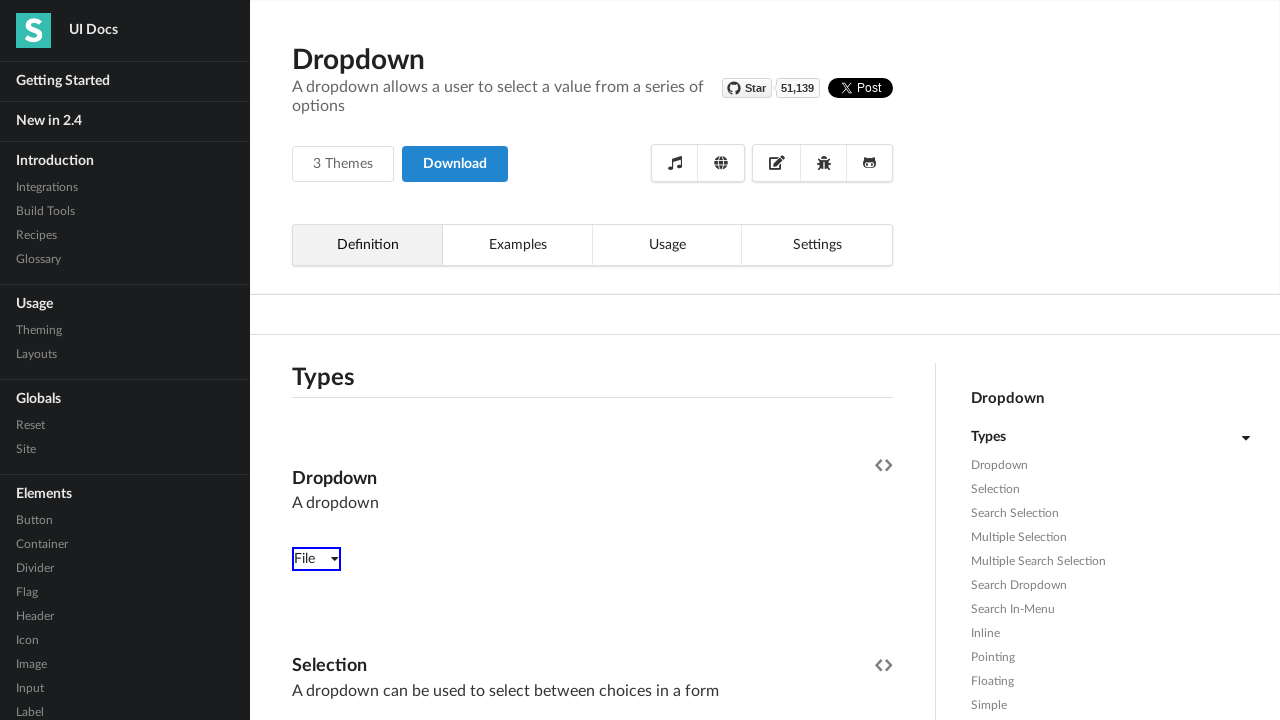

Identified and highlighted single-select dropdown with blue border
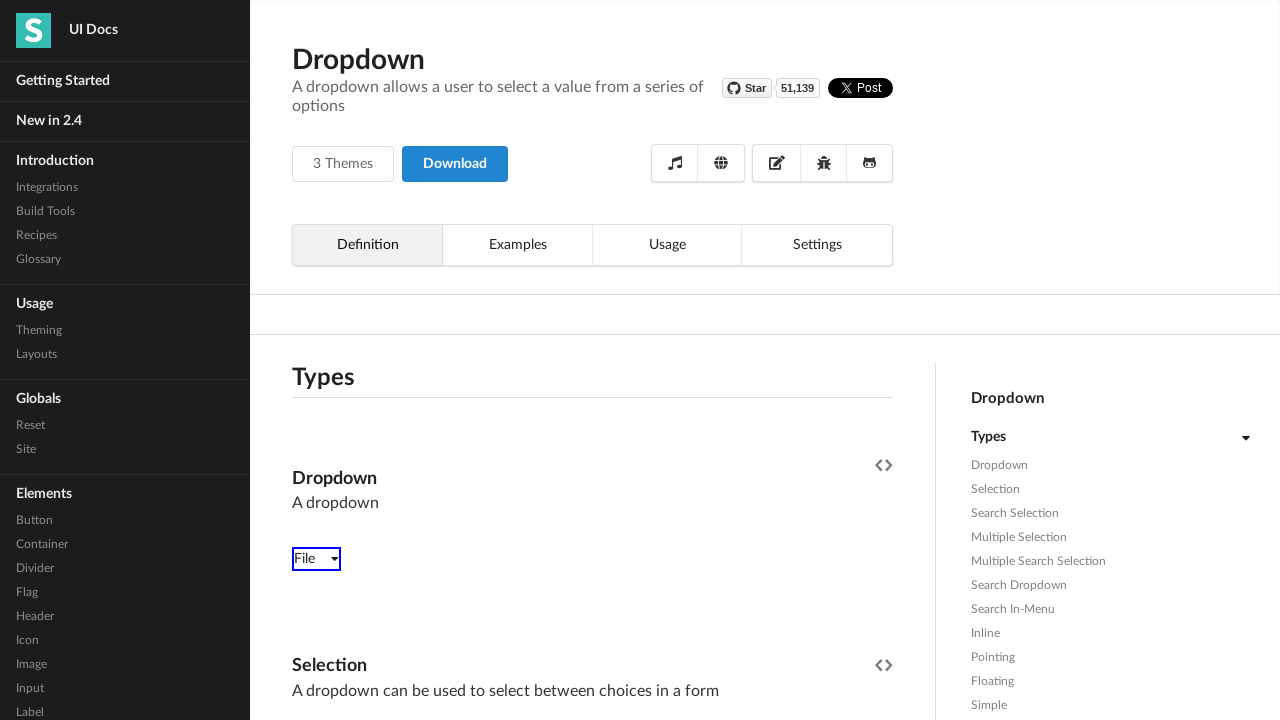

Identified and highlighted single-select dropdown with blue border
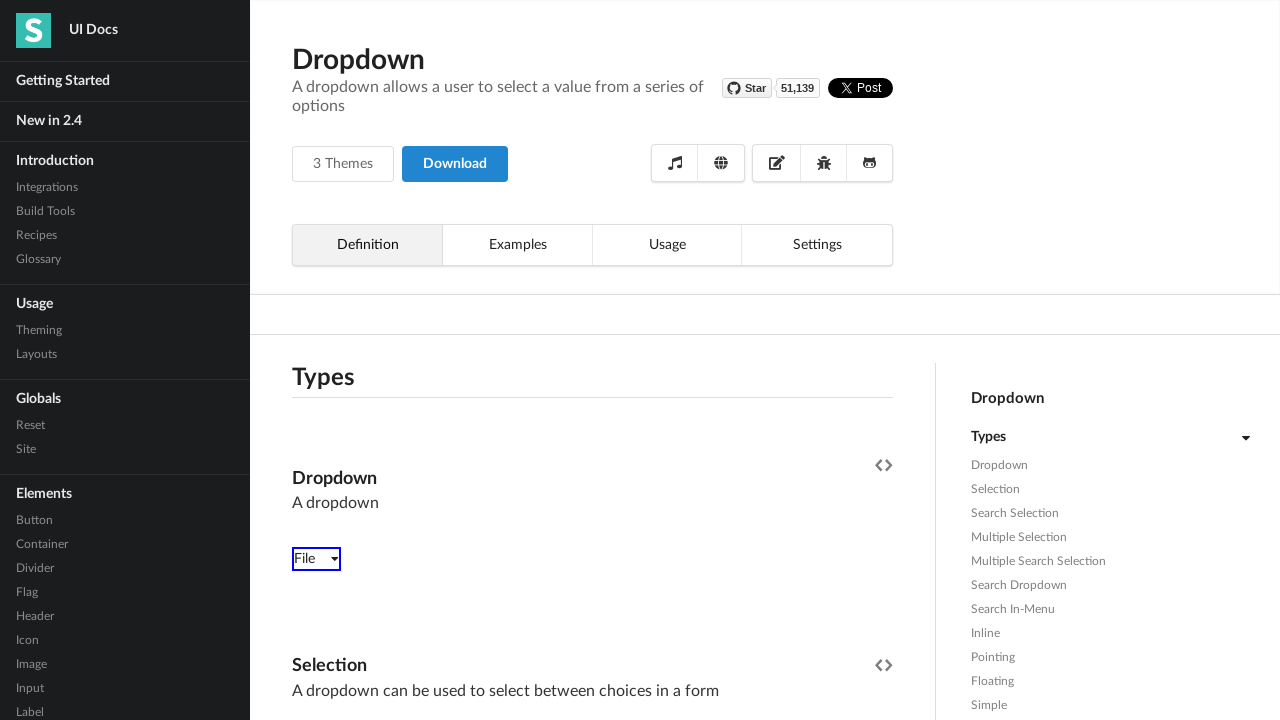

Identified and highlighted single-select dropdown with blue border
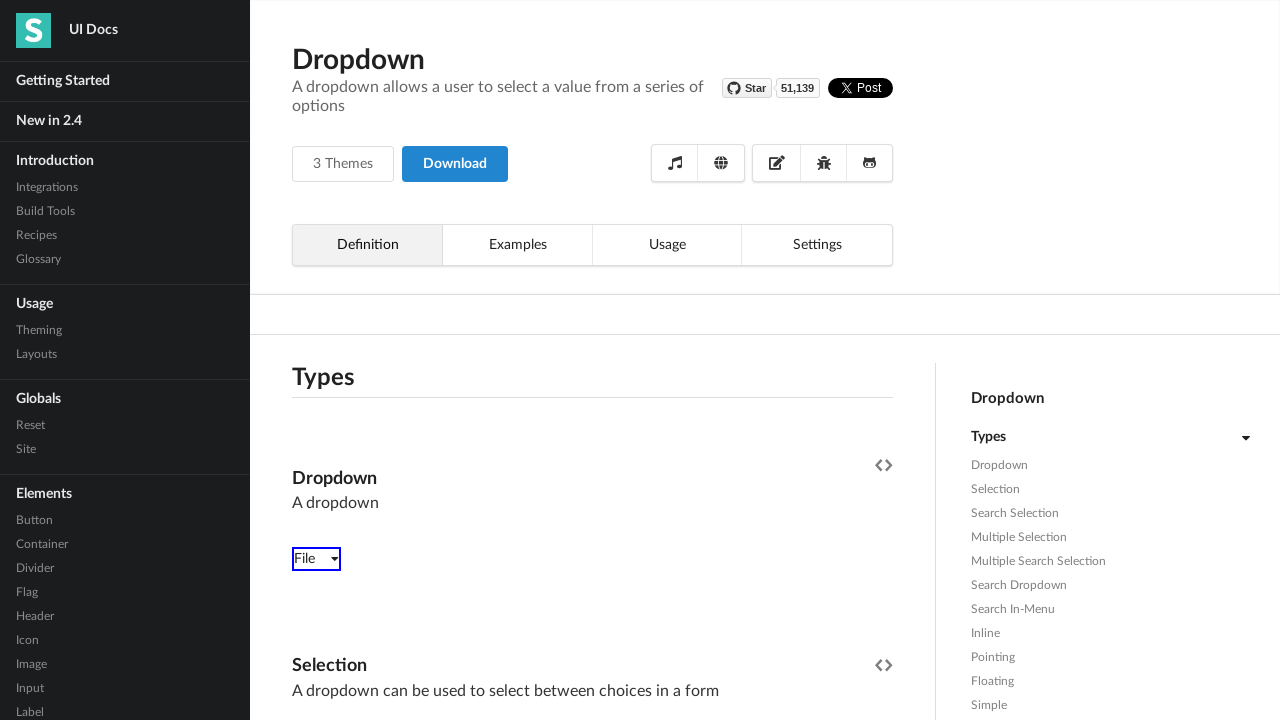

Identified and highlighted single-select dropdown with blue border
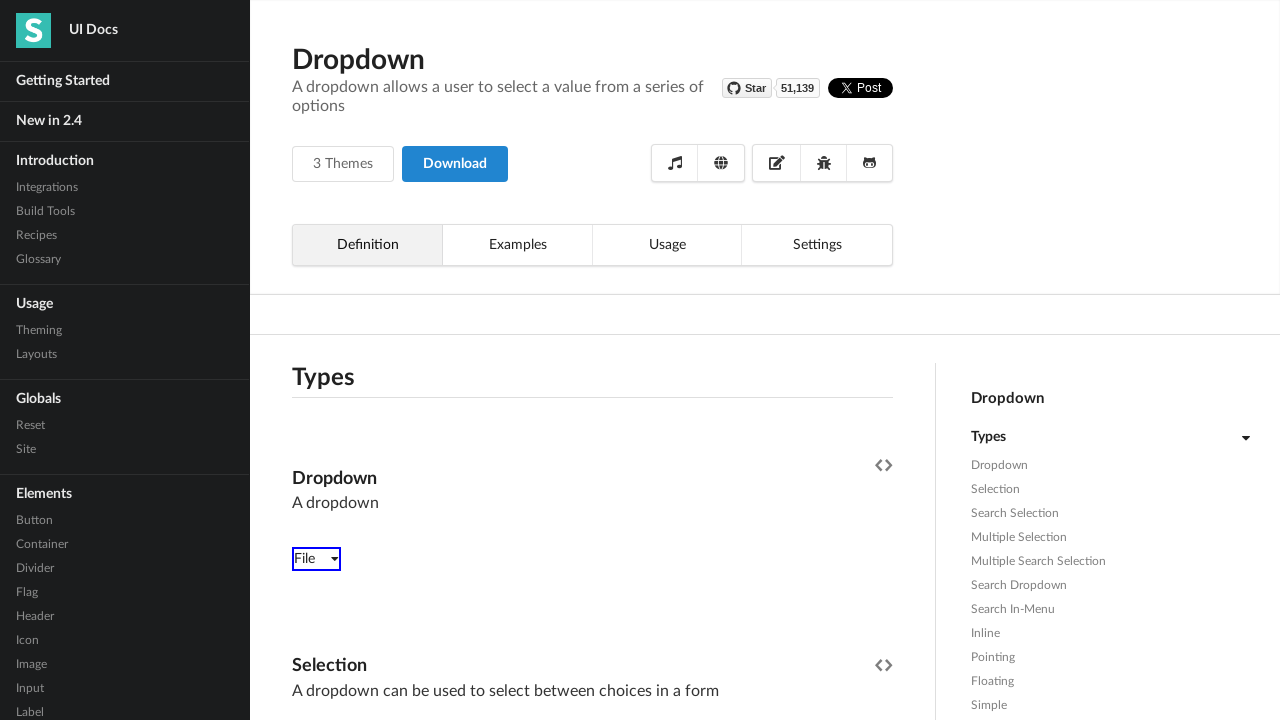

Identified and highlighted single-select dropdown with blue border
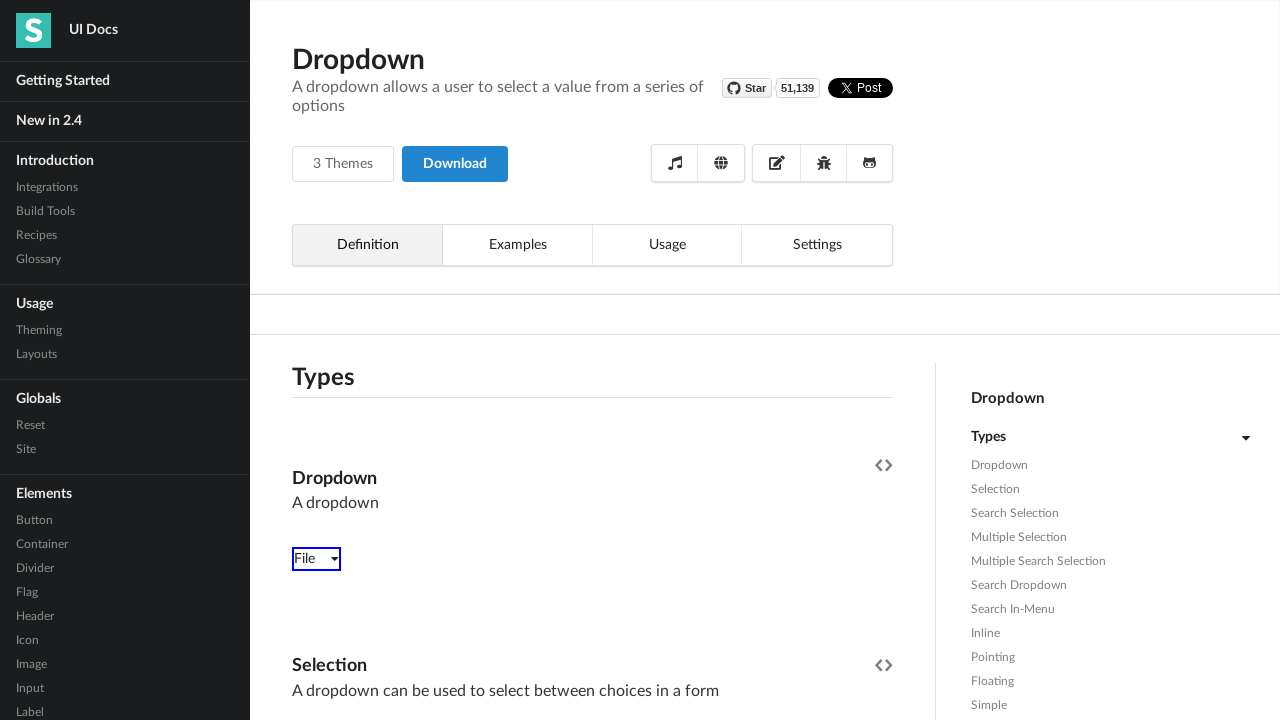

Identified and highlighted single-select dropdown with blue border
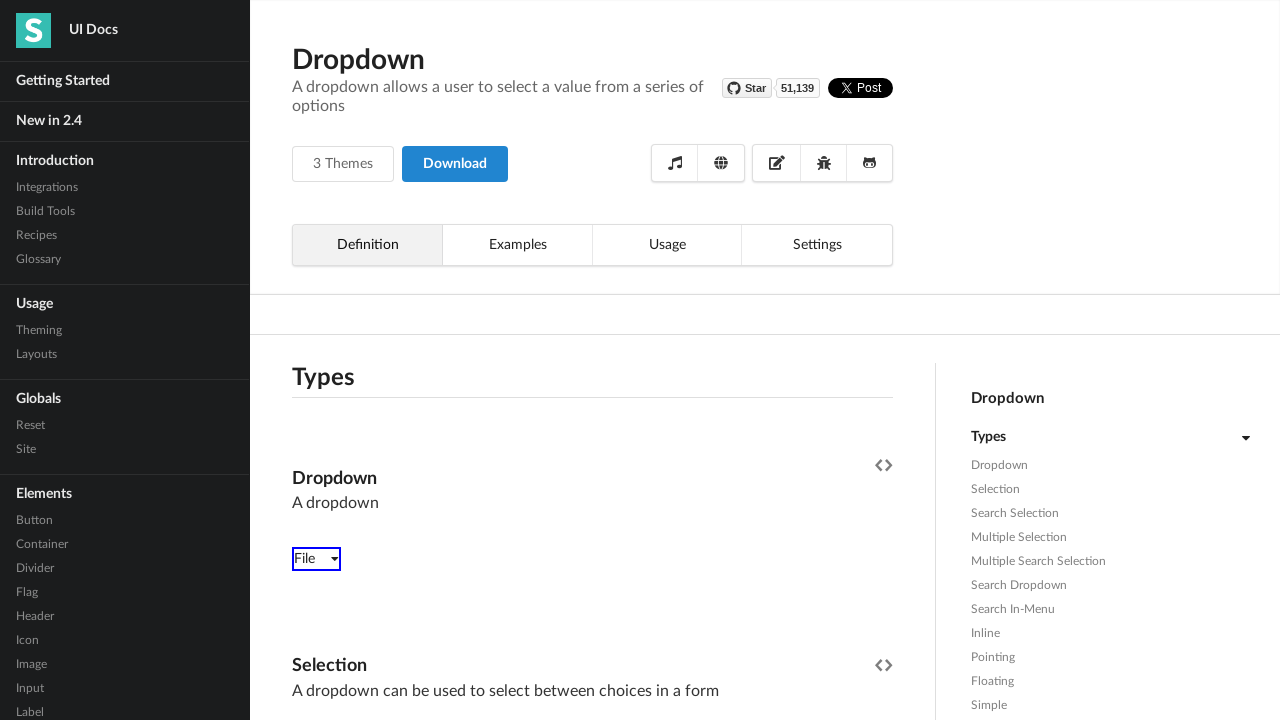

Identified and highlighted single-select dropdown with blue border
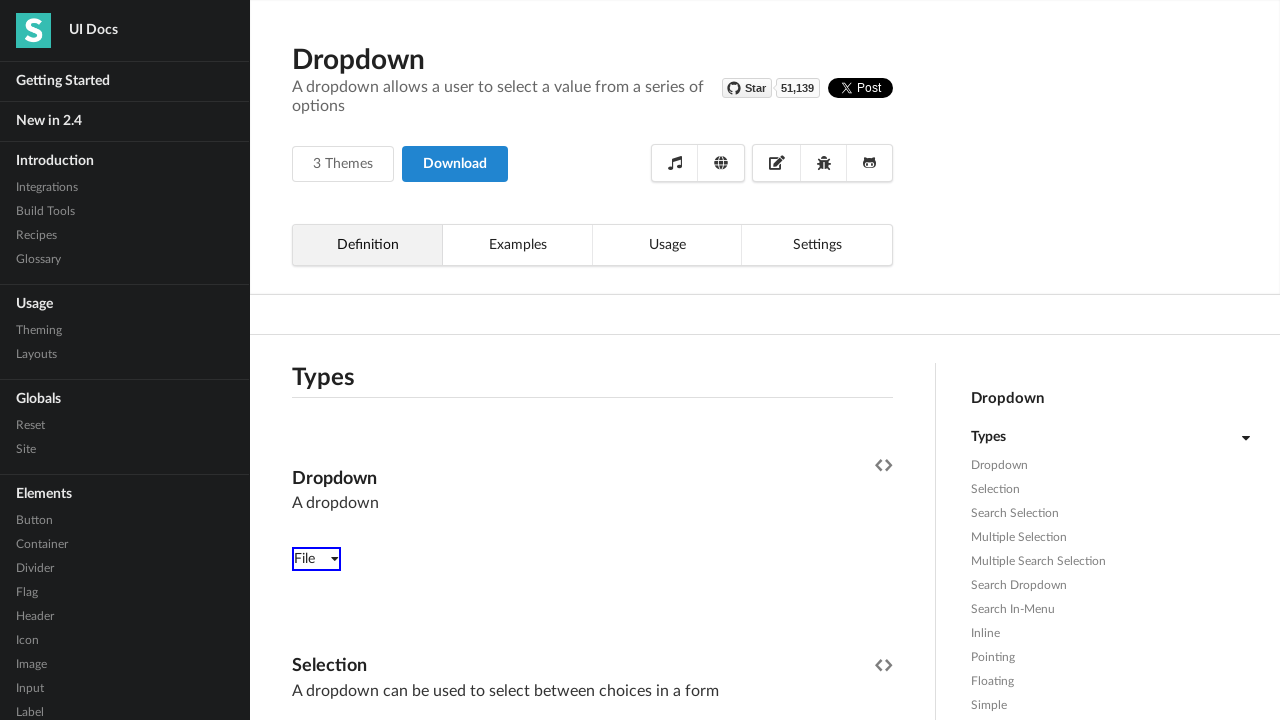

Verification complete: 40 total dropdowns, 35 single-select, 5 multi-select
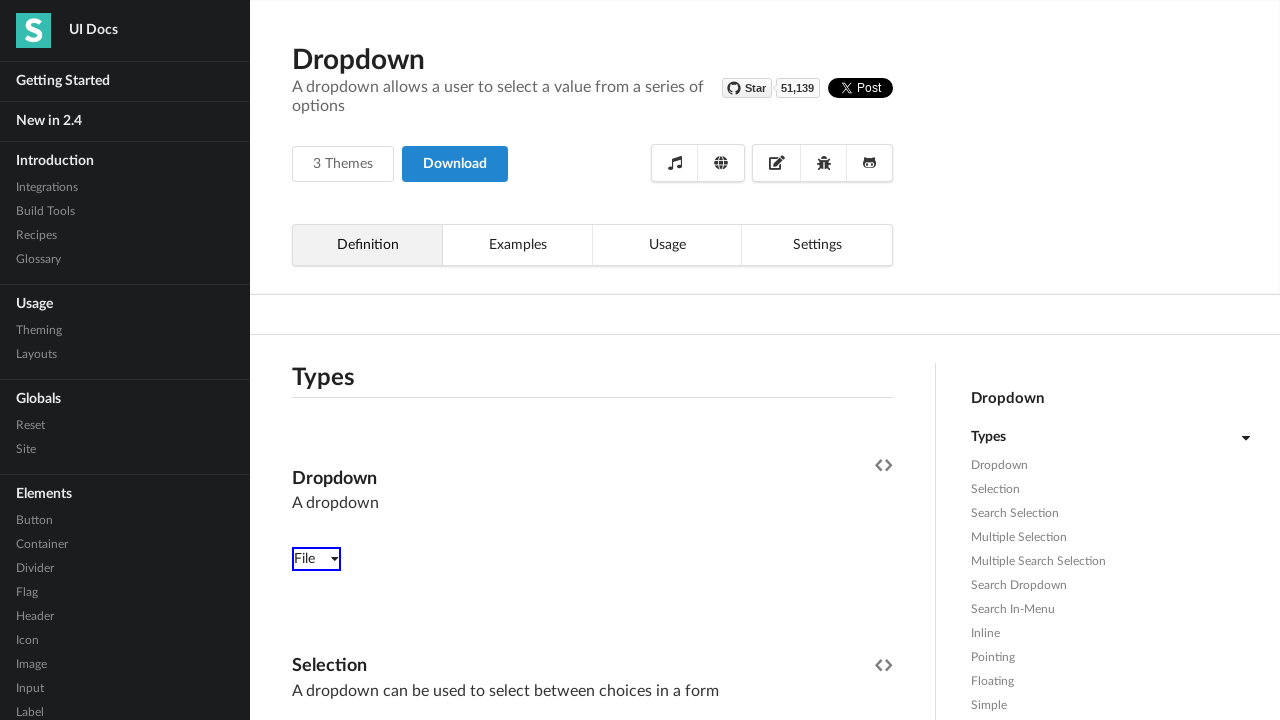

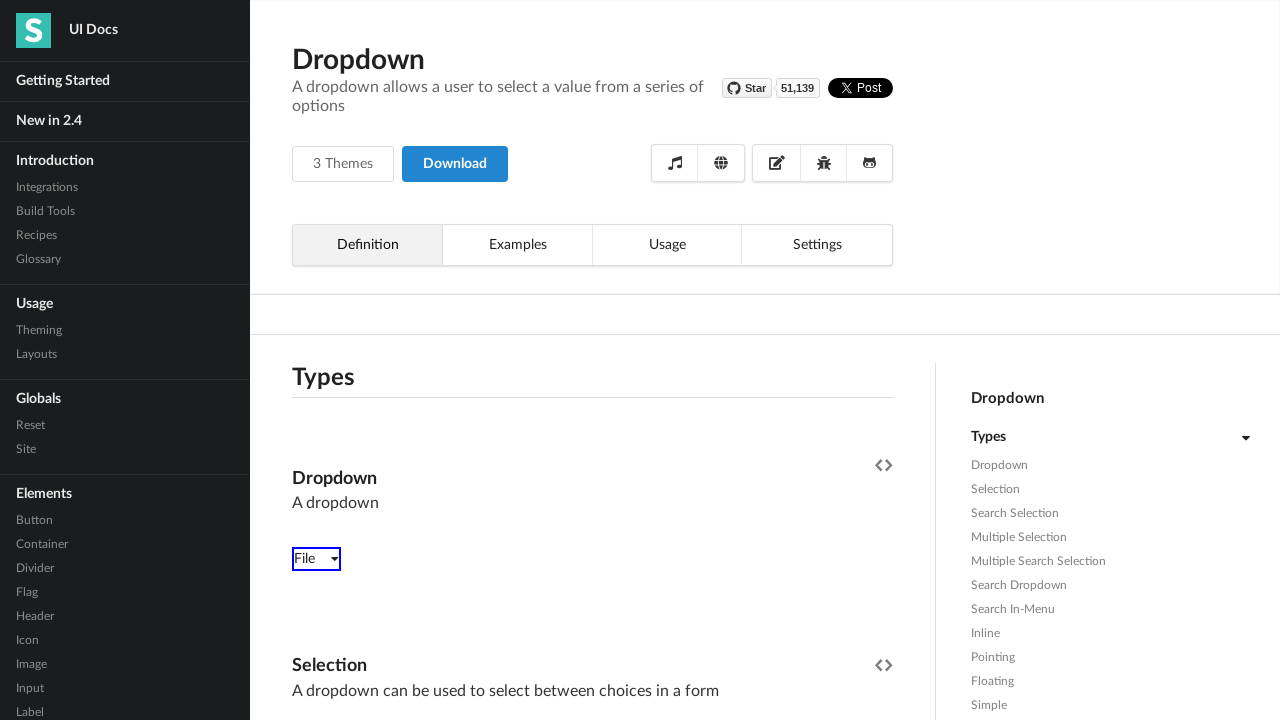